Tests infinite scroll functionality by scrolling 750 pixels down 10 times and then 750 pixels up 10 times using JavaScript execution

Starting URL: https://practice.cydeo.com/infinite_scroll

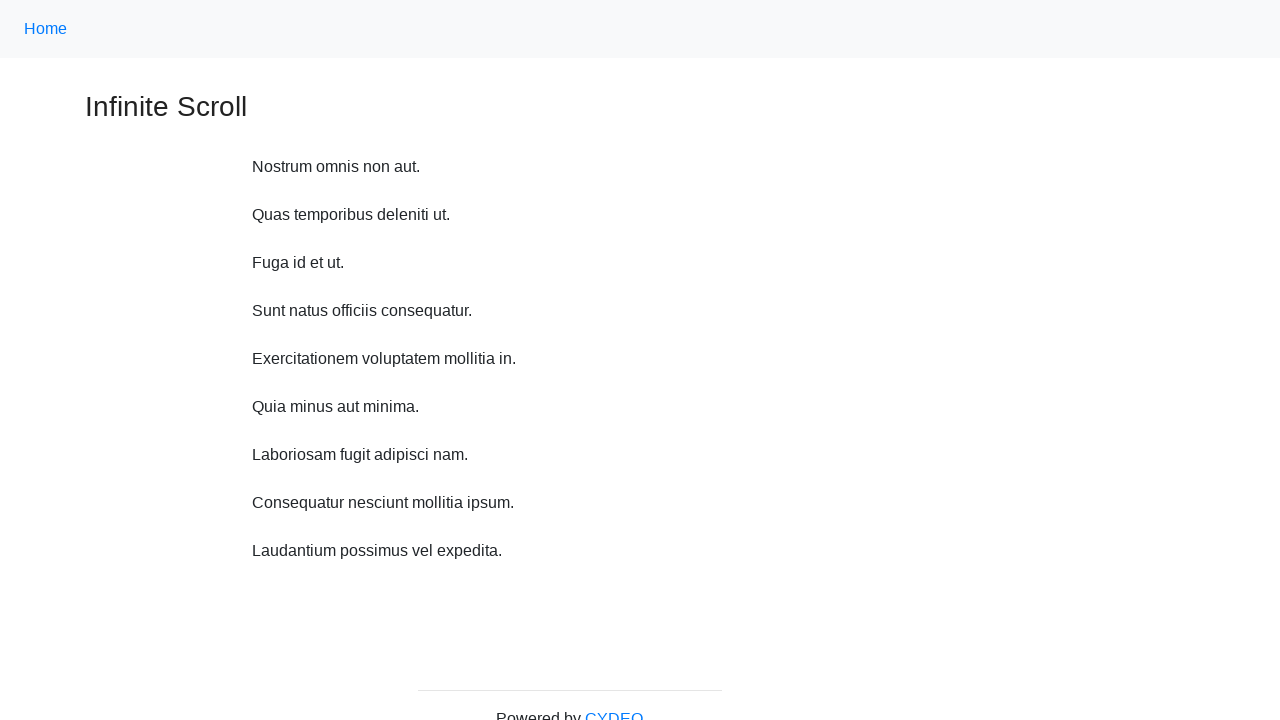

Scrolled down 750 pixels (scroll down iteration 1/10)
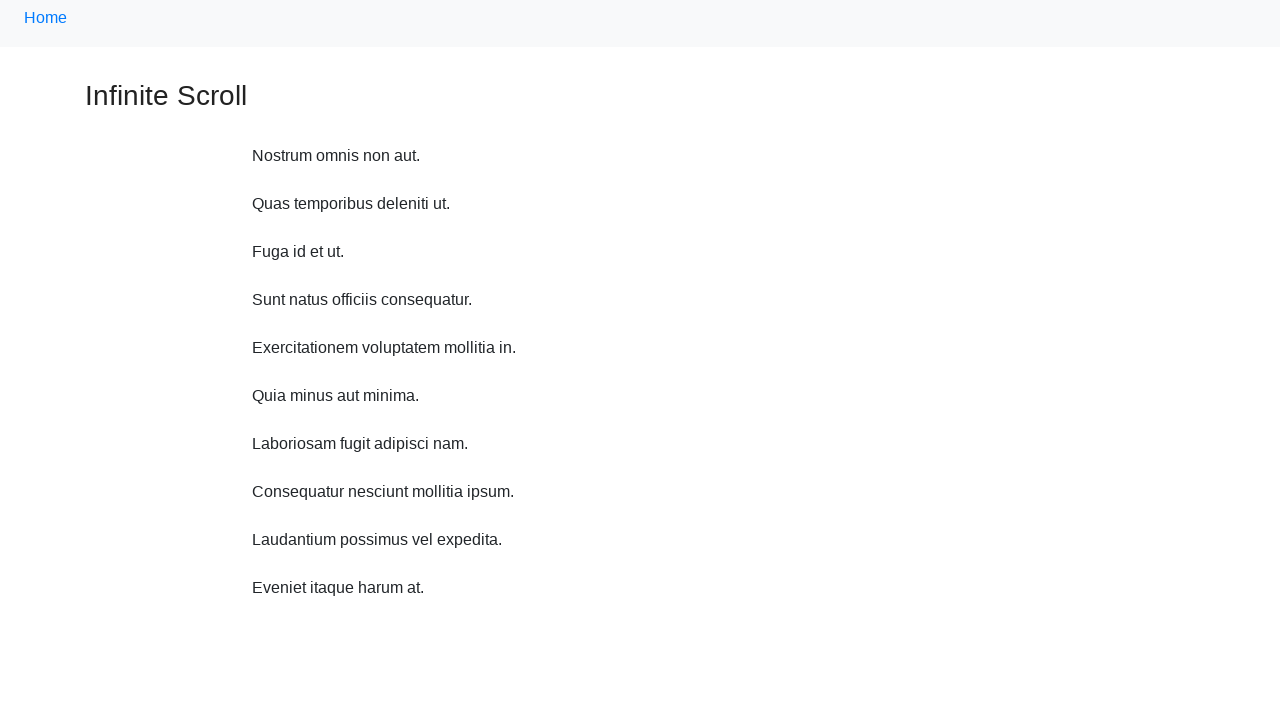

Waited 200ms for content to load (scroll down iteration 1/10)
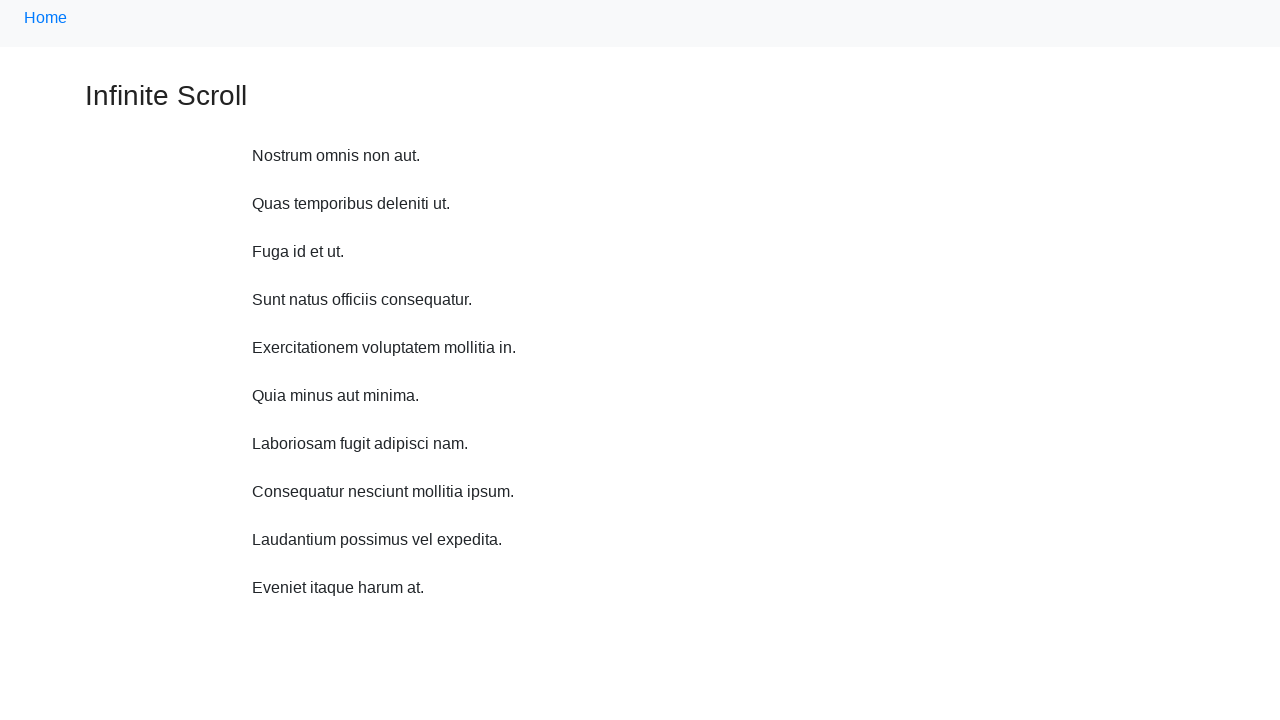

Scrolled down 750 pixels (scroll down iteration 2/10)
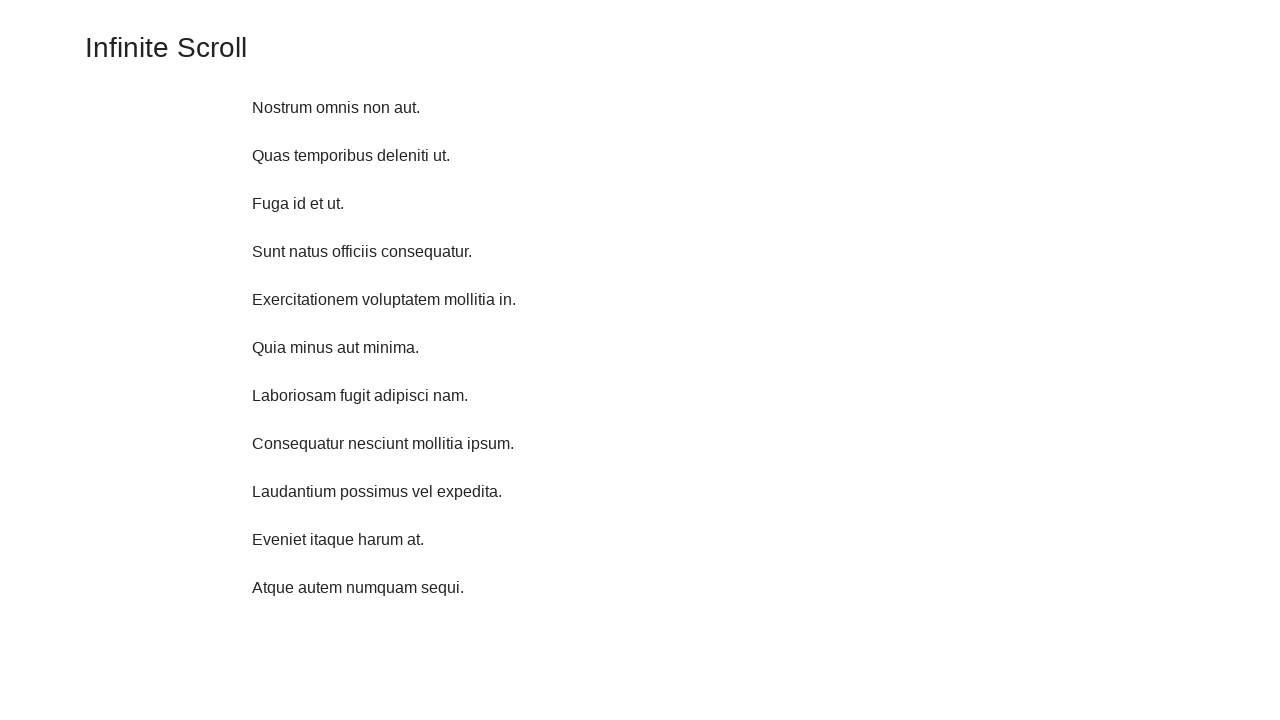

Waited 200ms for content to load (scroll down iteration 2/10)
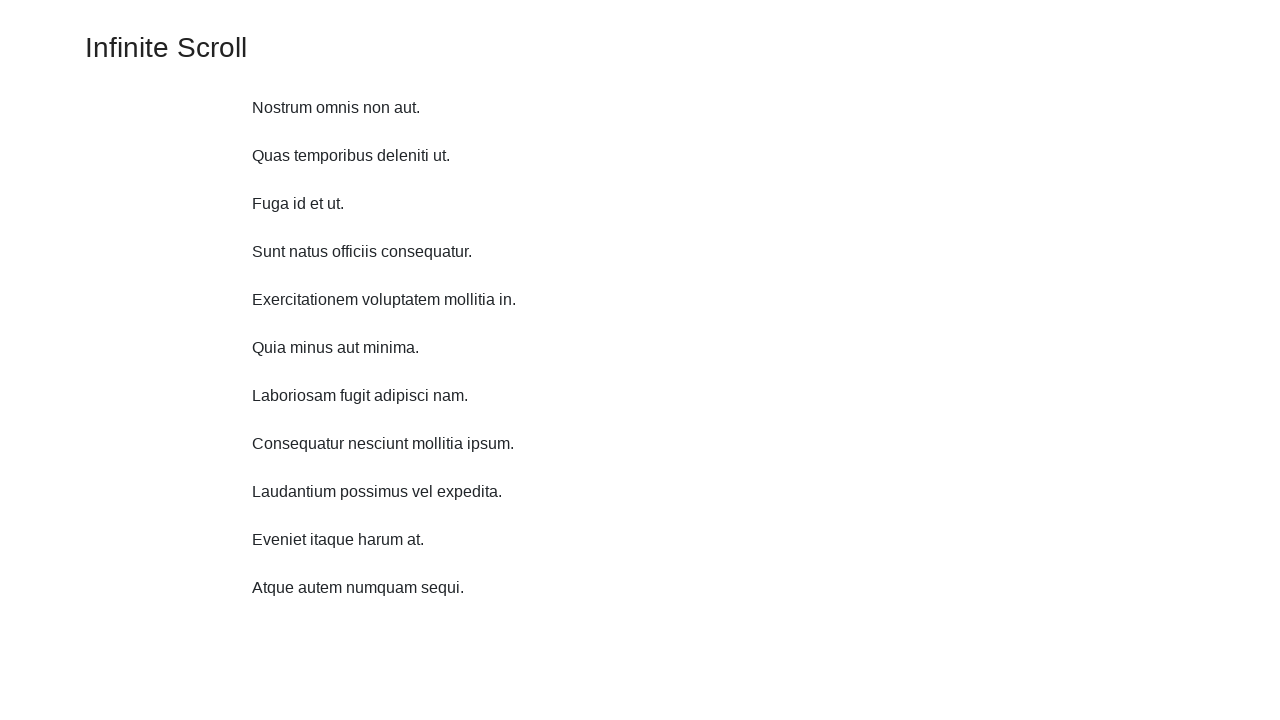

Scrolled down 750 pixels (scroll down iteration 3/10)
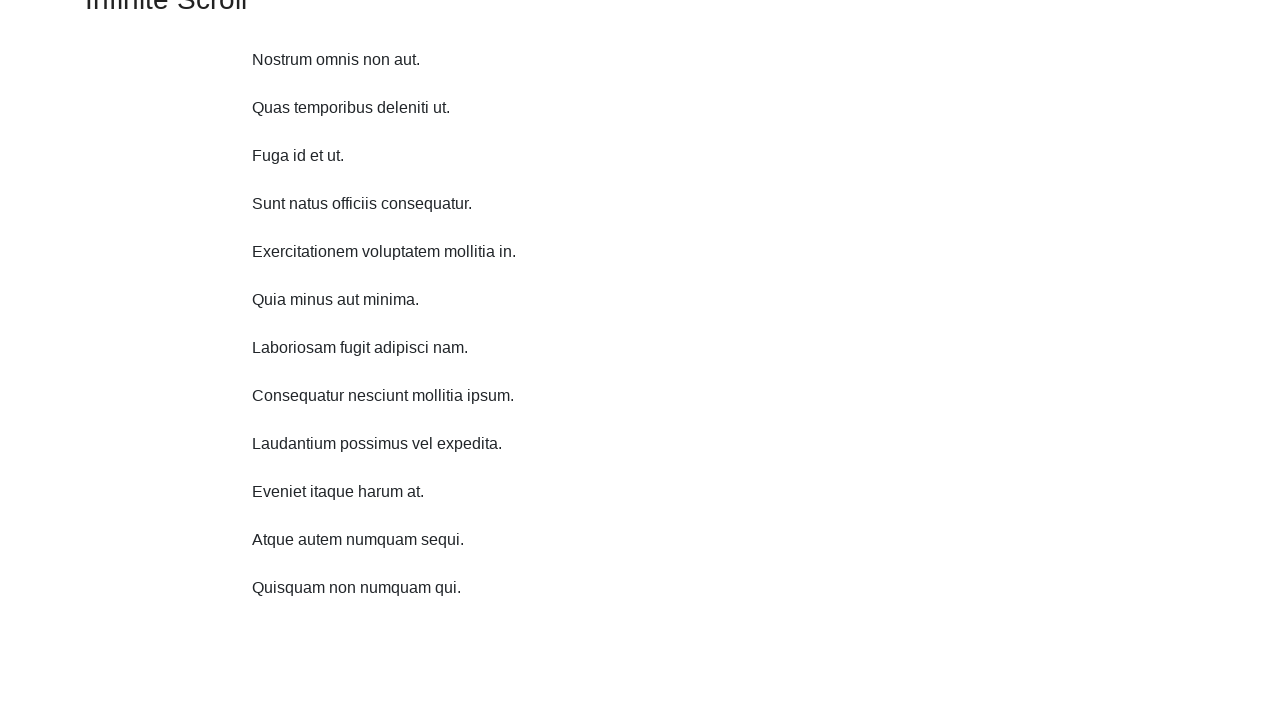

Waited 200ms for content to load (scroll down iteration 3/10)
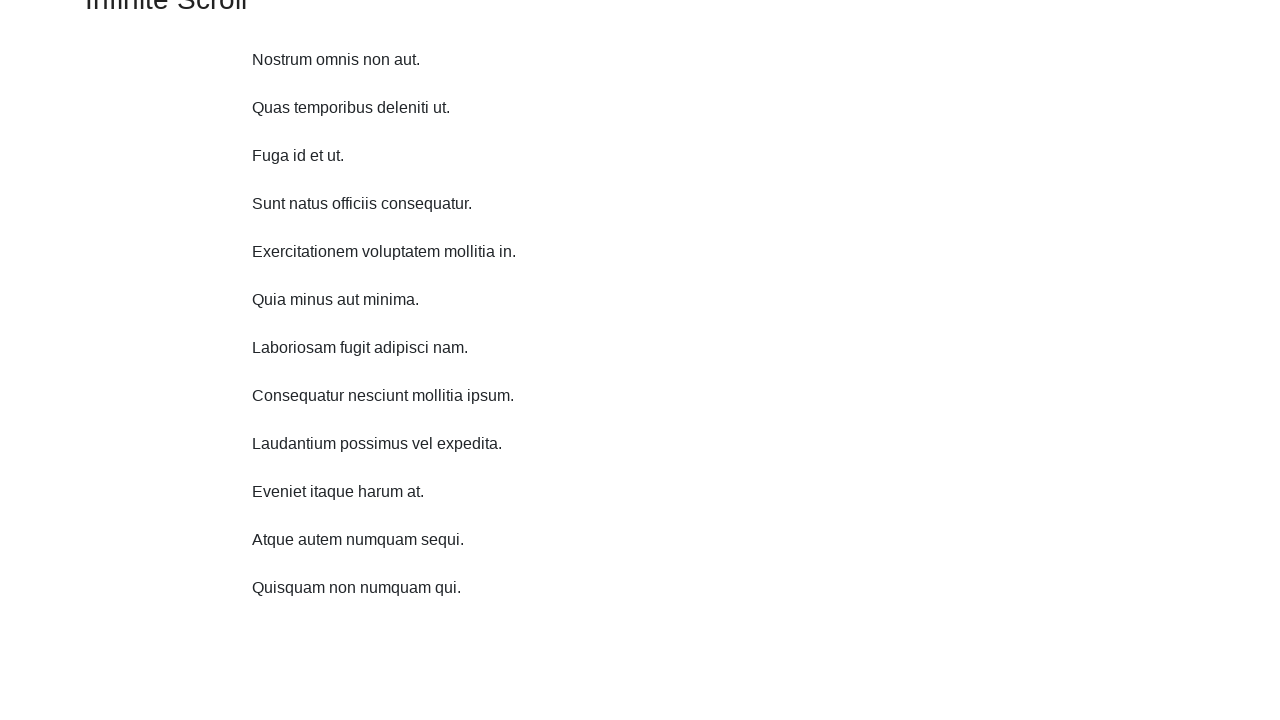

Scrolled down 750 pixels (scroll down iteration 4/10)
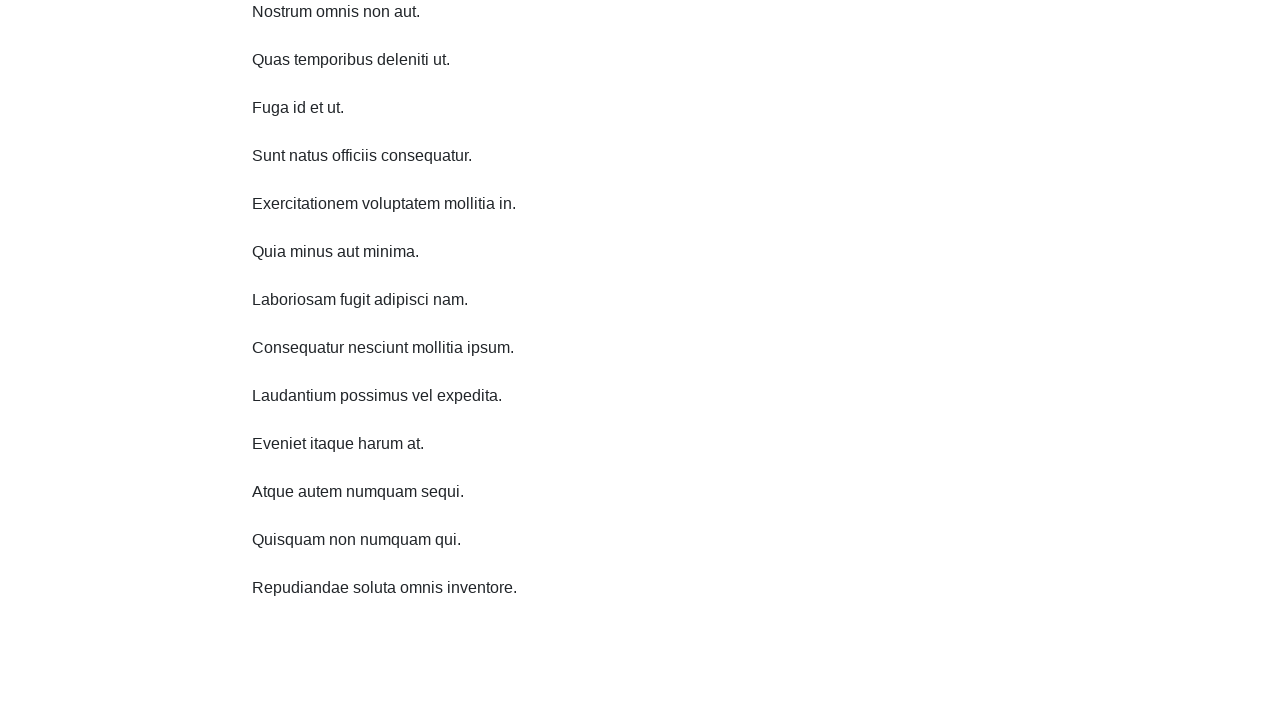

Waited 200ms for content to load (scroll down iteration 4/10)
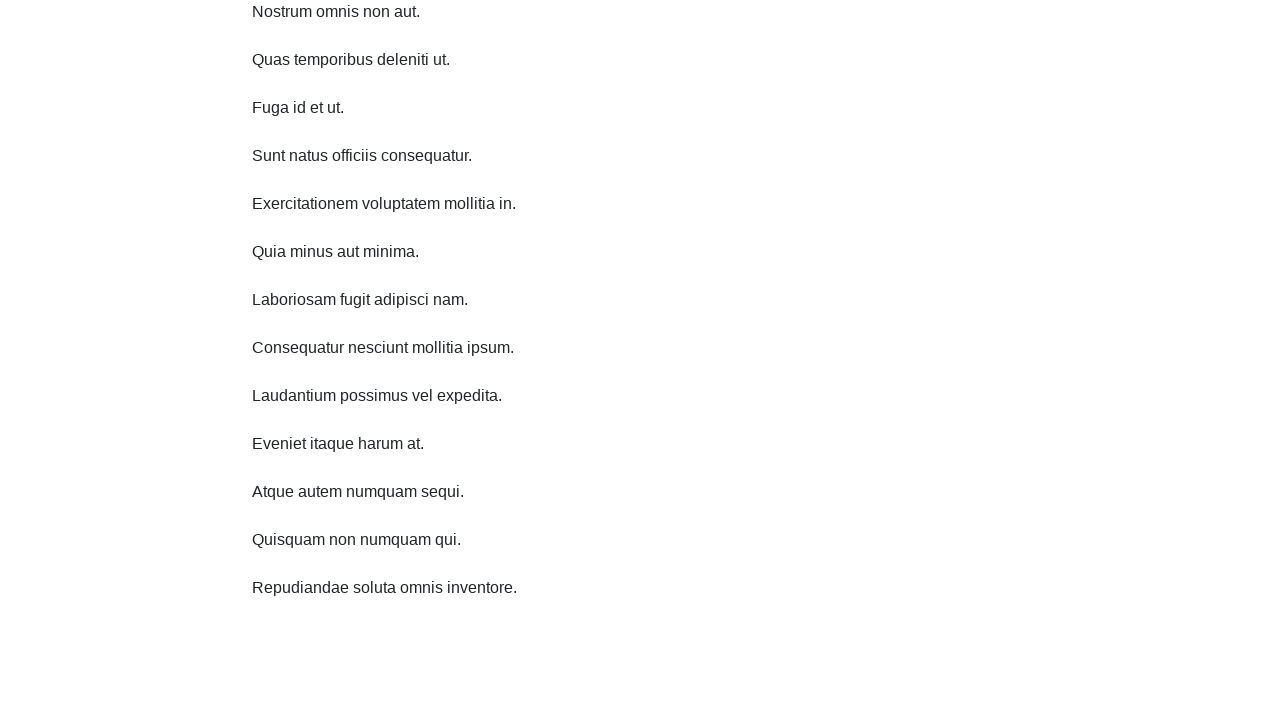

Scrolled down 750 pixels (scroll down iteration 5/10)
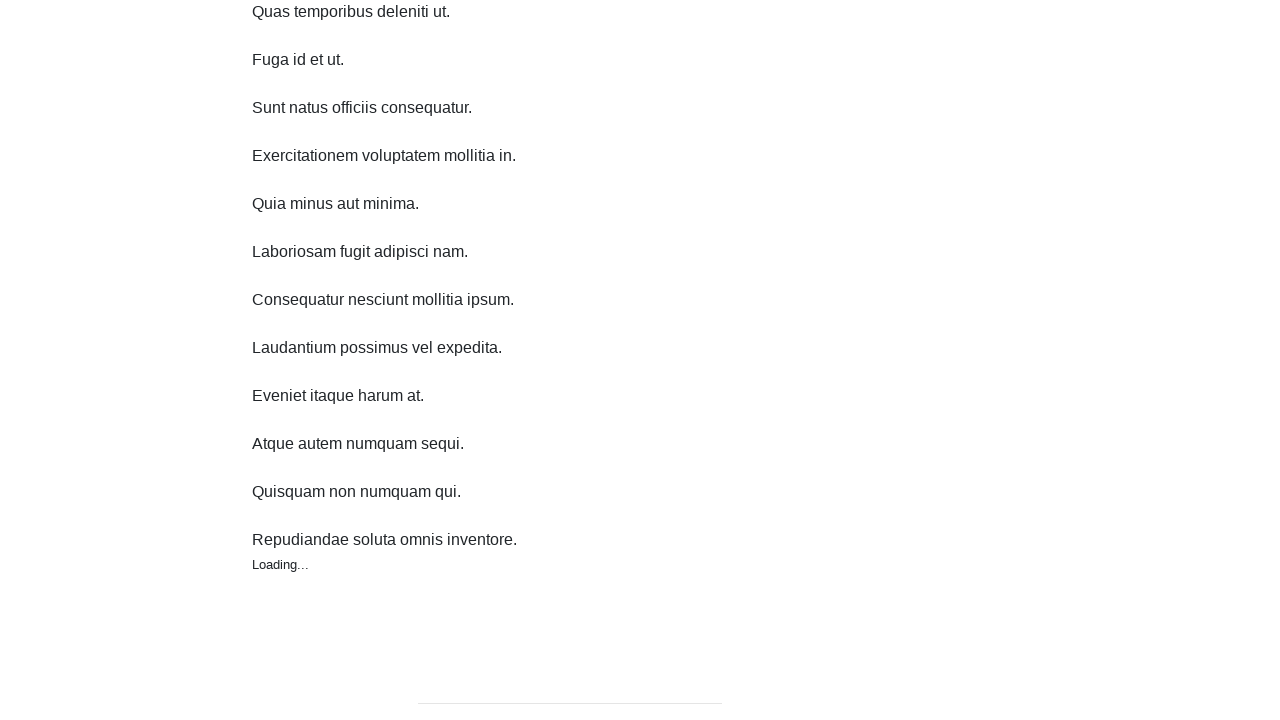

Waited 200ms for content to load (scroll down iteration 5/10)
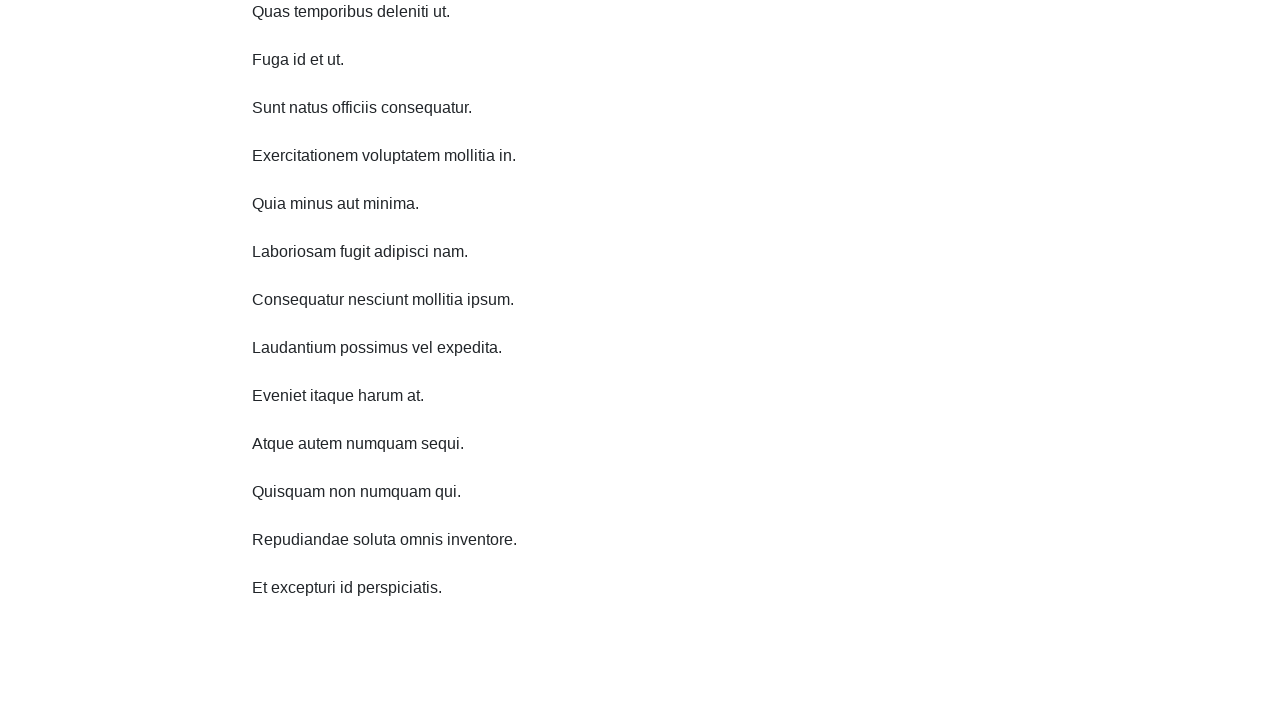

Scrolled down 750 pixels (scroll down iteration 6/10)
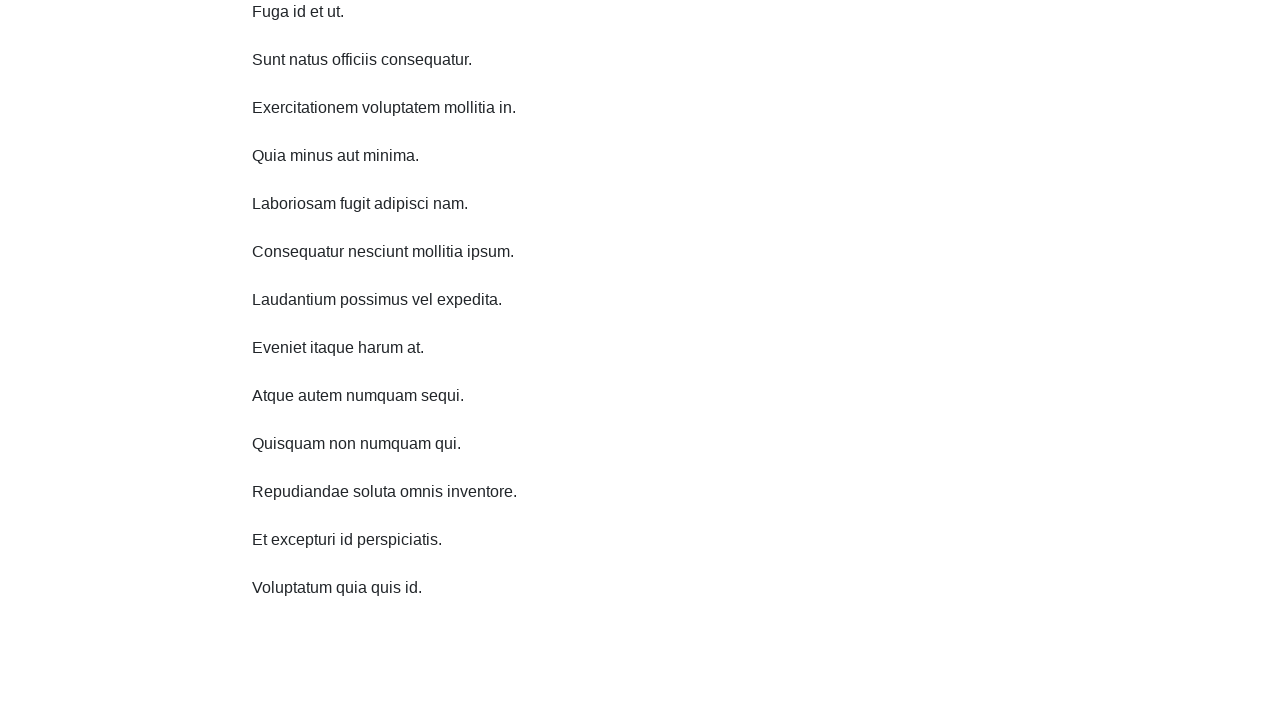

Waited 200ms for content to load (scroll down iteration 6/10)
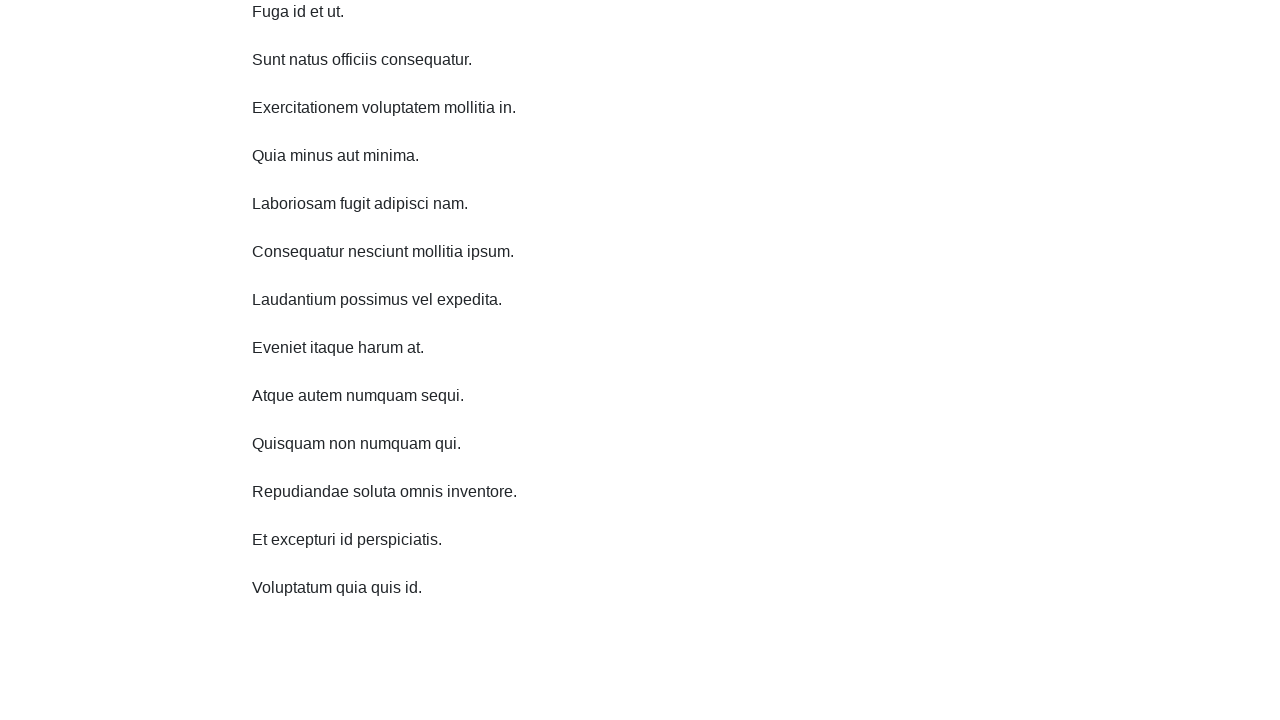

Scrolled down 750 pixels (scroll down iteration 7/10)
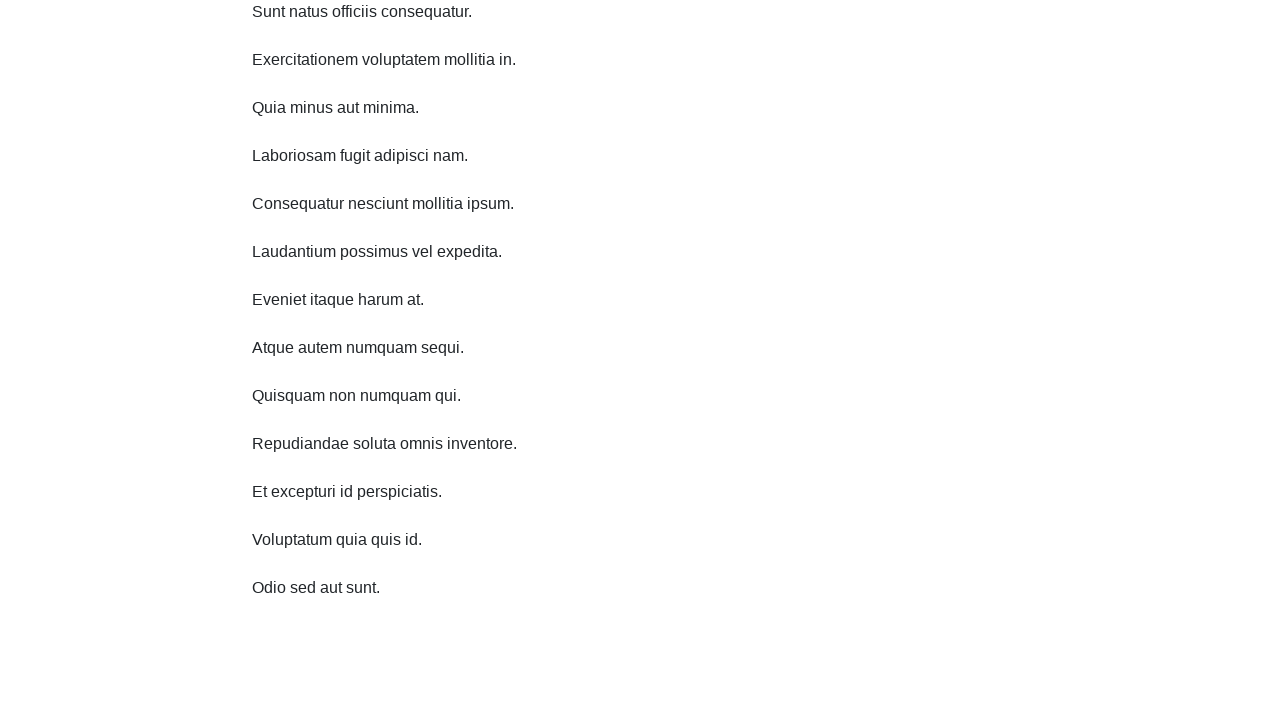

Waited 200ms for content to load (scroll down iteration 7/10)
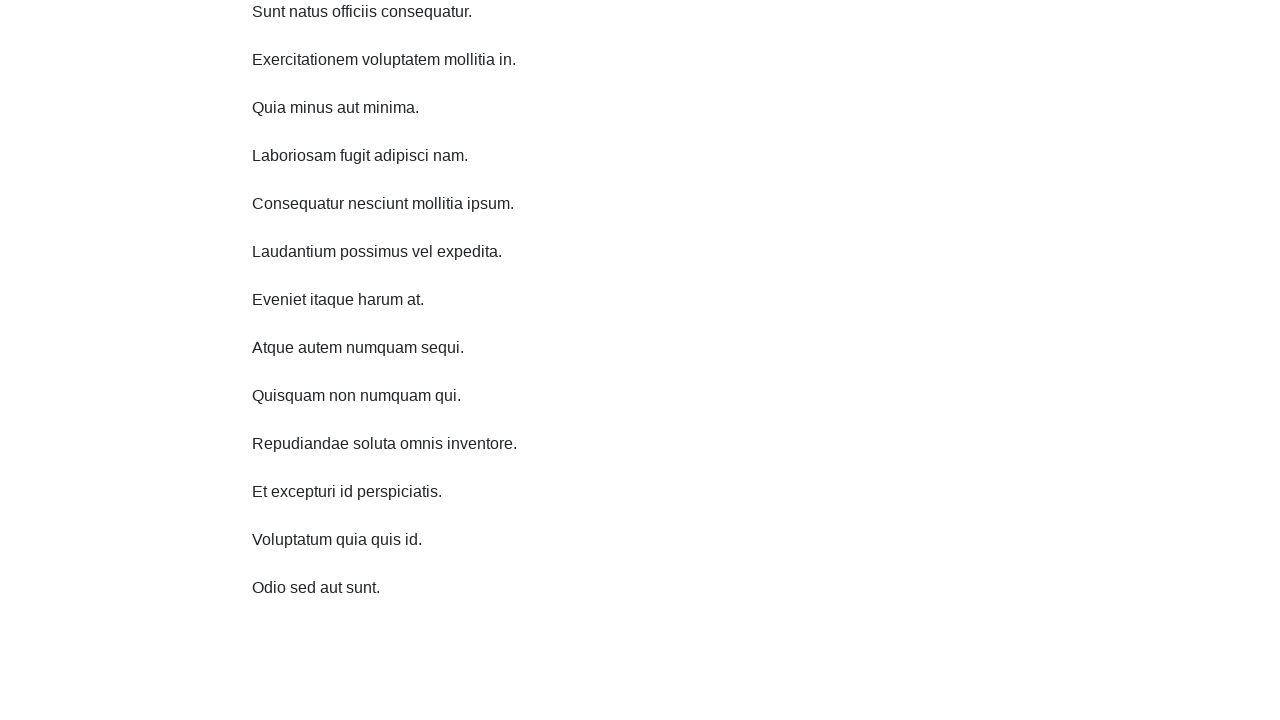

Scrolled down 750 pixels (scroll down iteration 8/10)
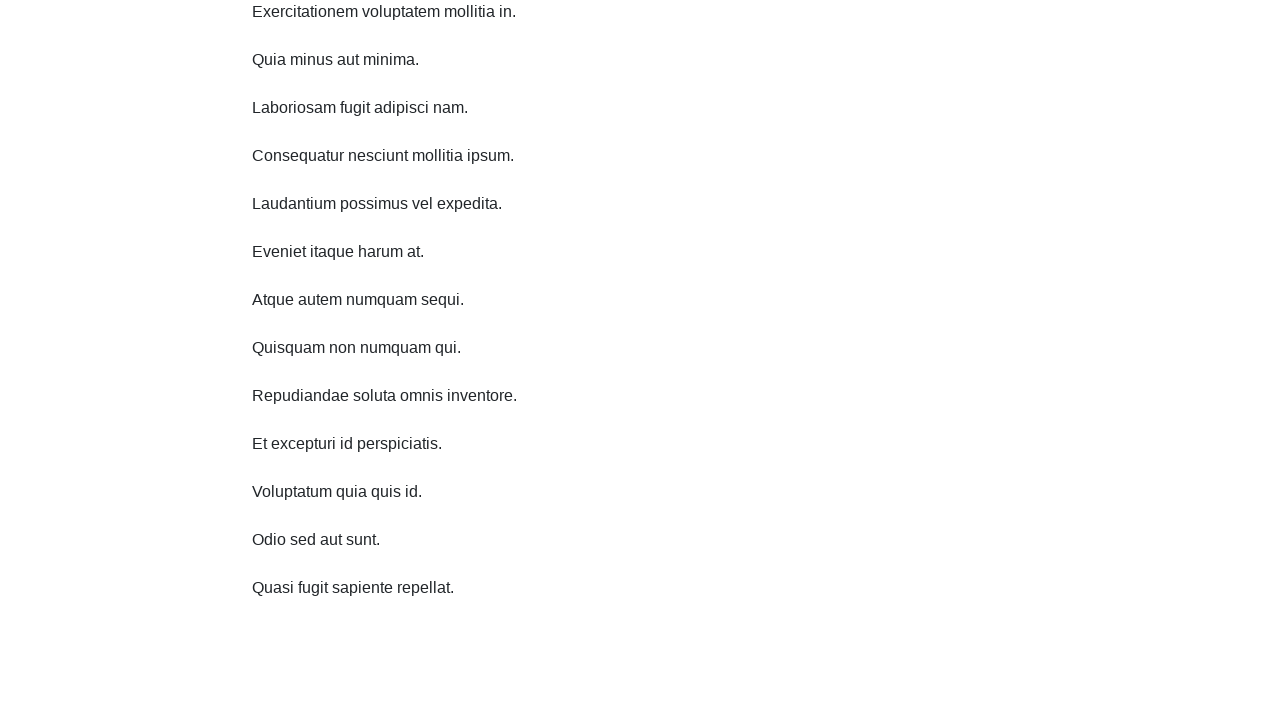

Waited 200ms for content to load (scroll down iteration 8/10)
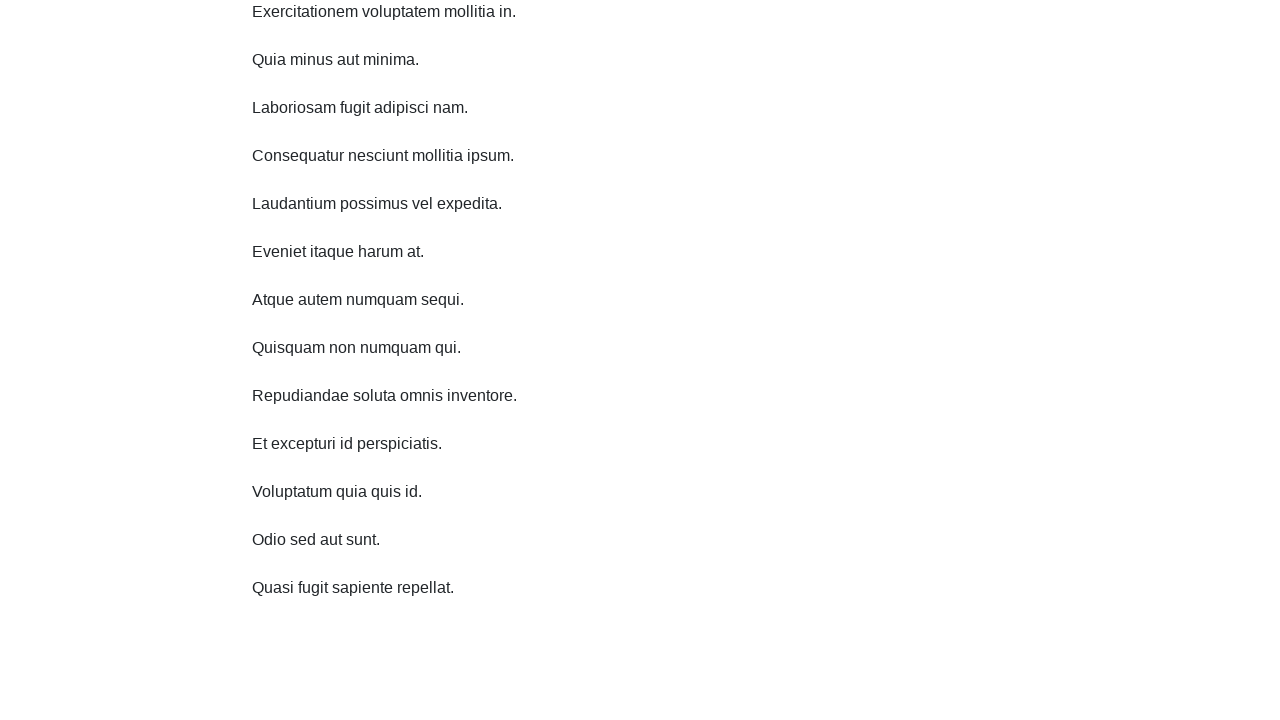

Scrolled down 750 pixels (scroll down iteration 9/10)
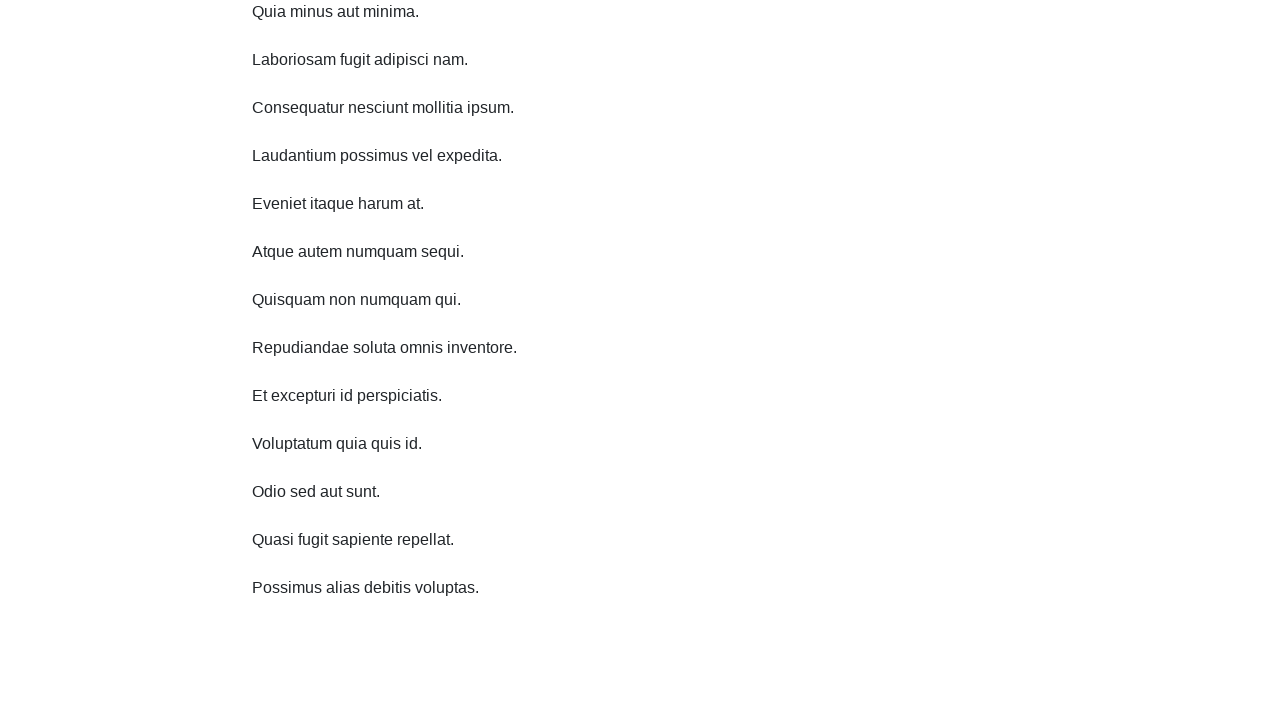

Waited 200ms for content to load (scroll down iteration 9/10)
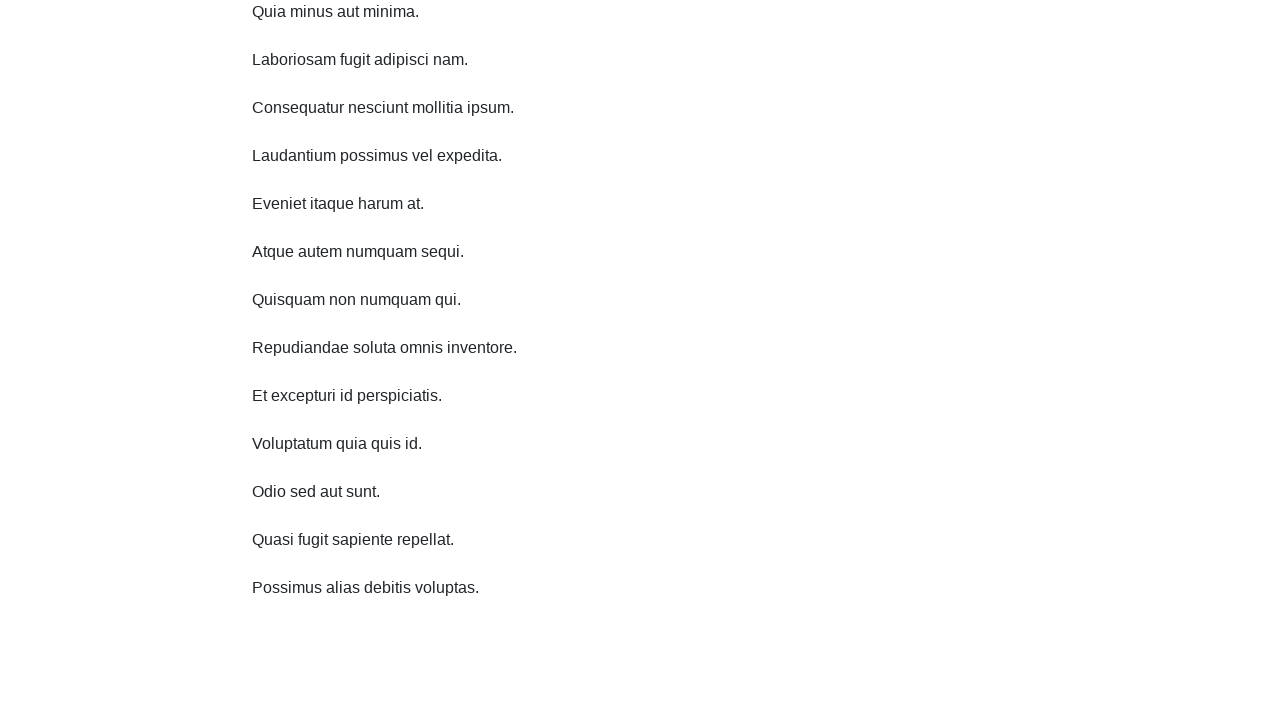

Scrolled down 750 pixels (scroll down iteration 10/10)
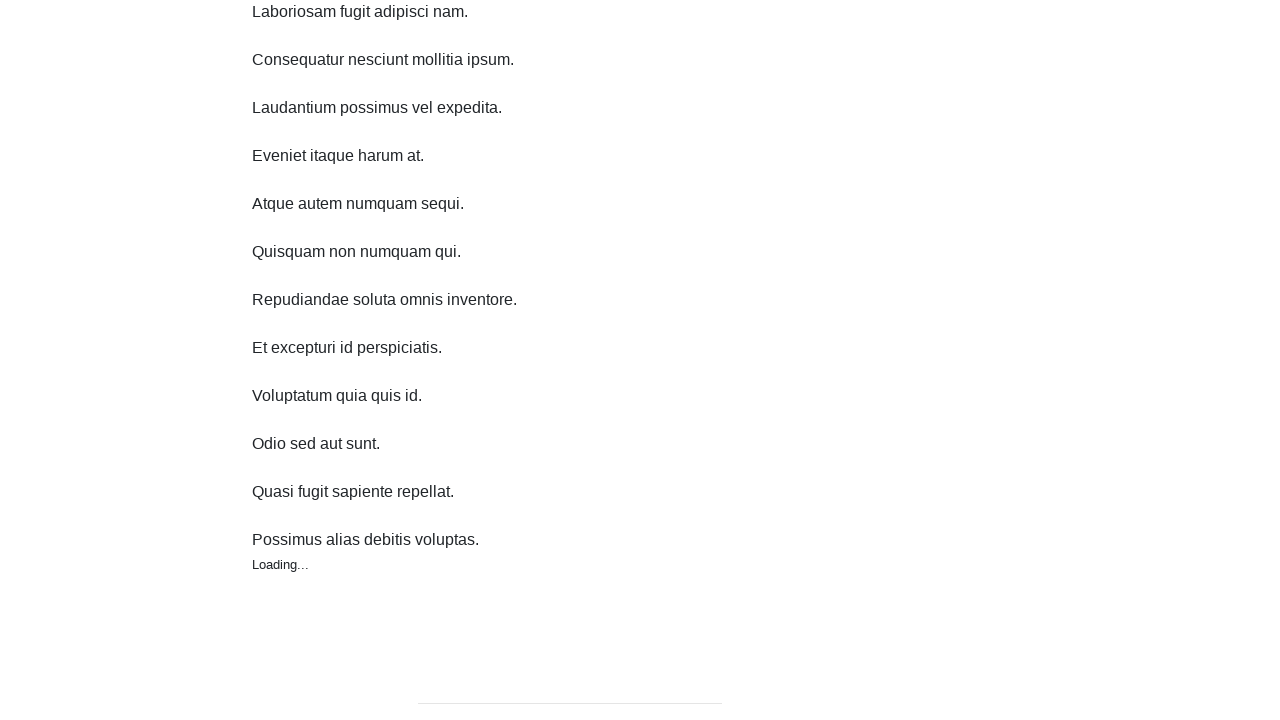

Waited 200ms for content to load (scroll down iteration 10/10)
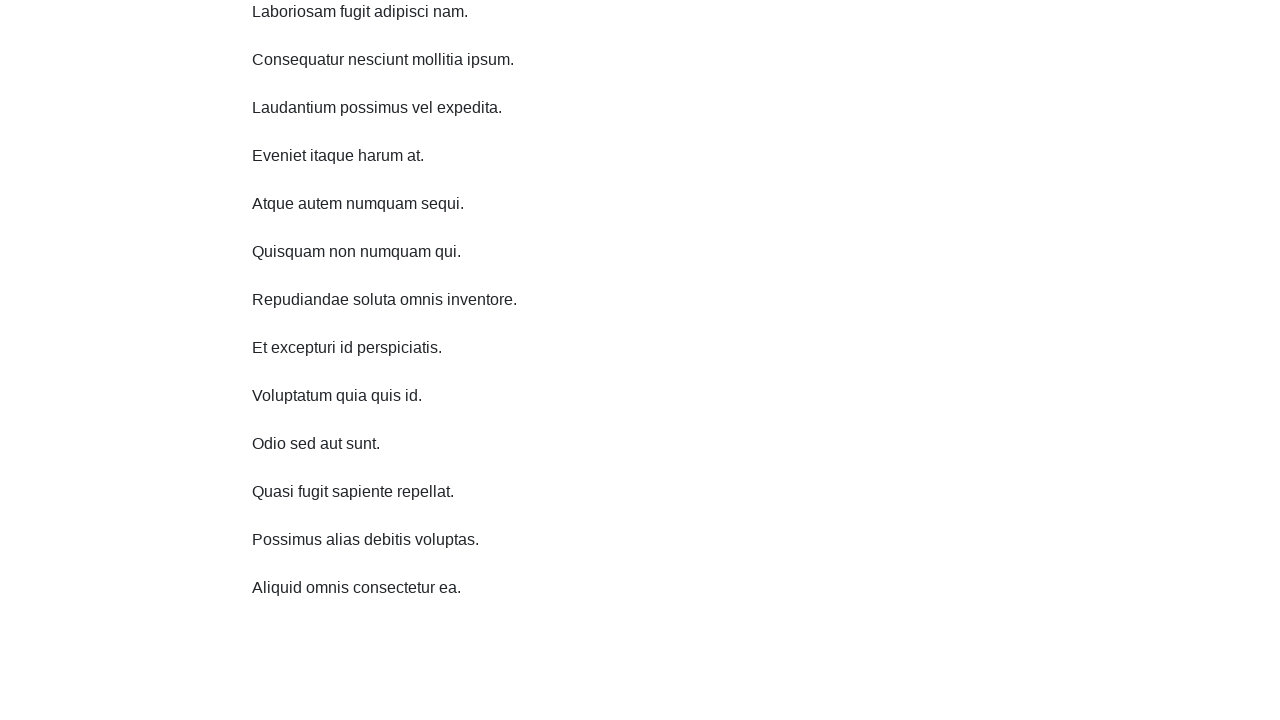

Scrolled up 750 pixels (scroll up iteration 1/10)
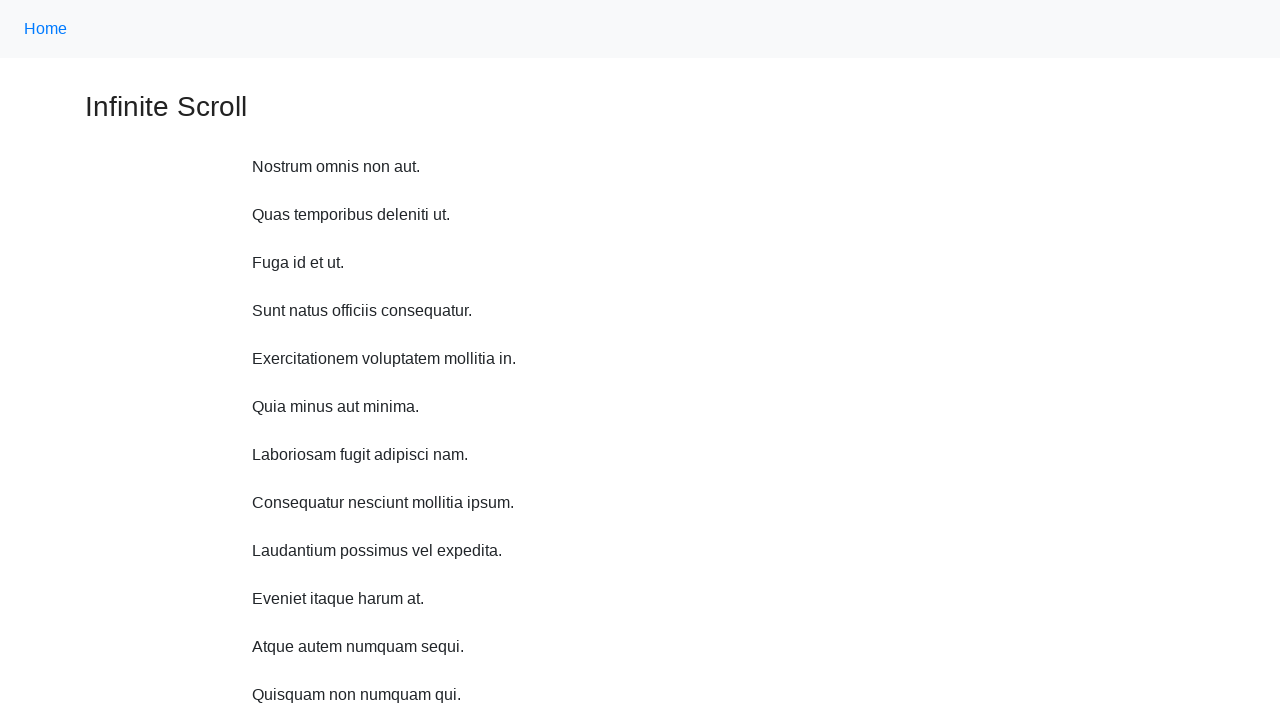

Waited 200ms for smooth scrolling (scroll up iteration 1/10)
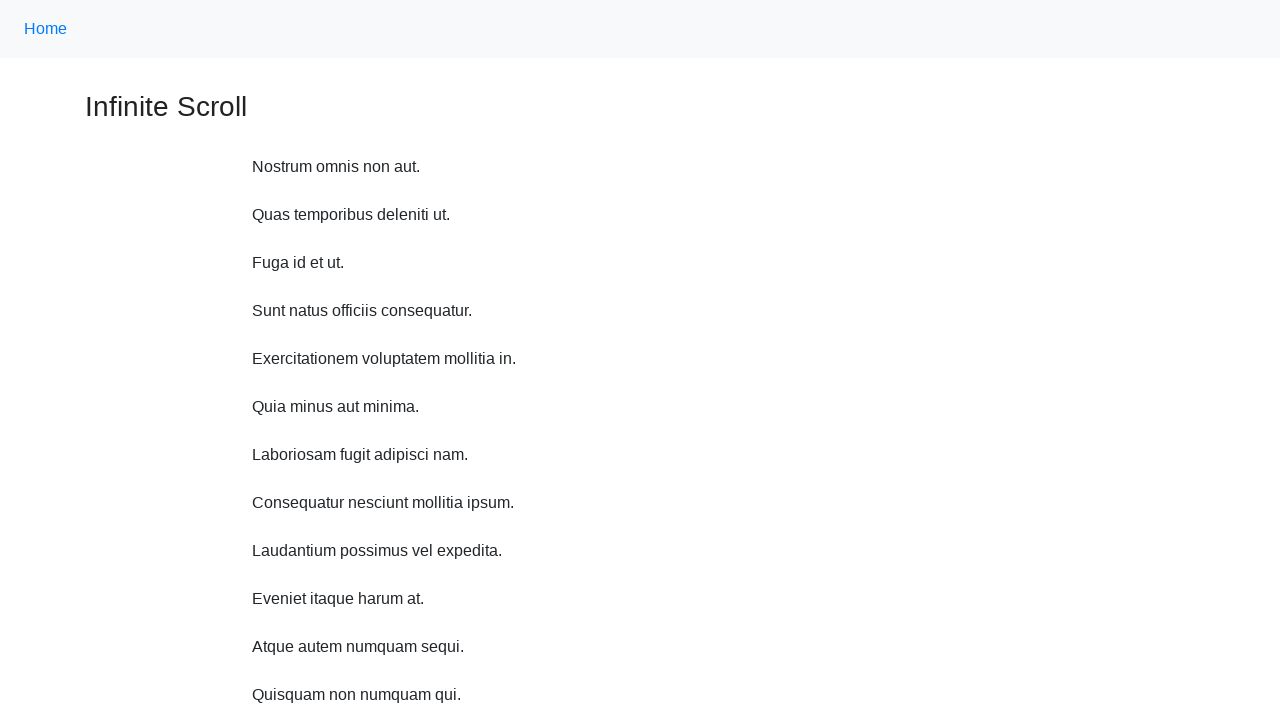

Scrolled up 750 pixels (scroll up iteration 2/10)
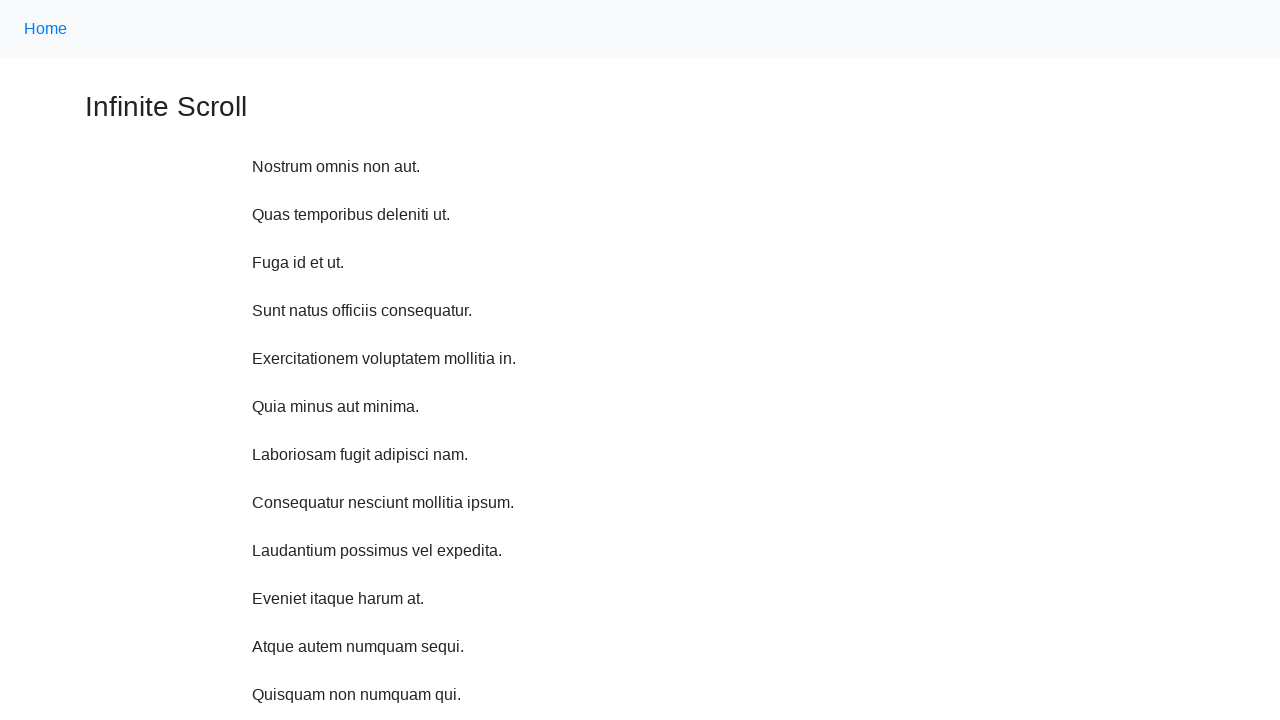

Waited 200ms for smooth scrolling (scroll up iteration 2/10)
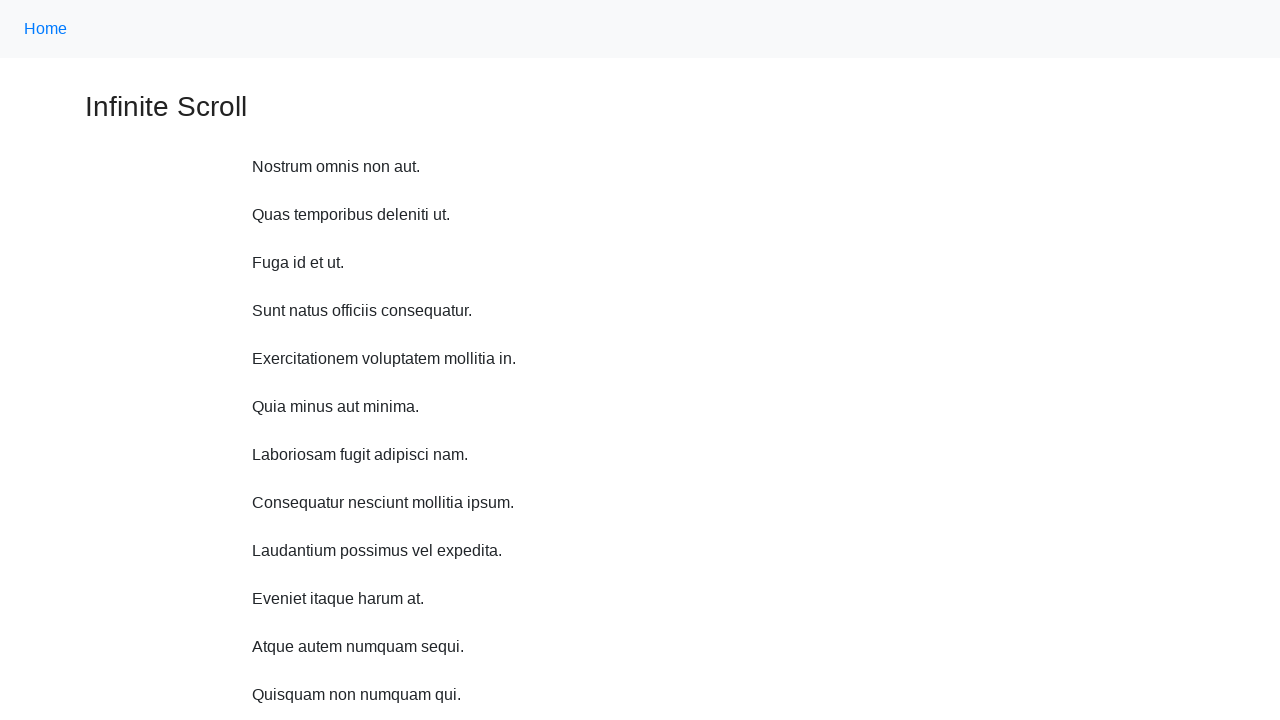

Scrolled up 750 pixels (scroll up iteration 3/10)
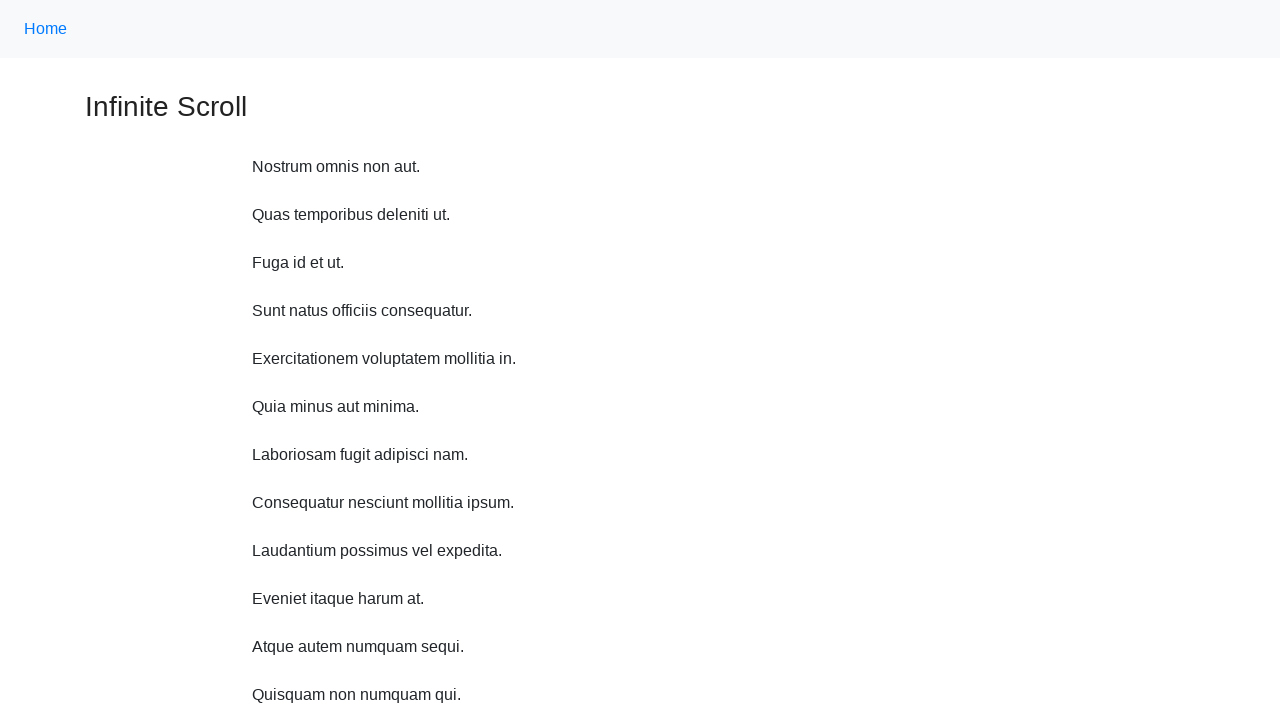

Waited 200ms for smooth scrolling (scroll up iteration 3/10)
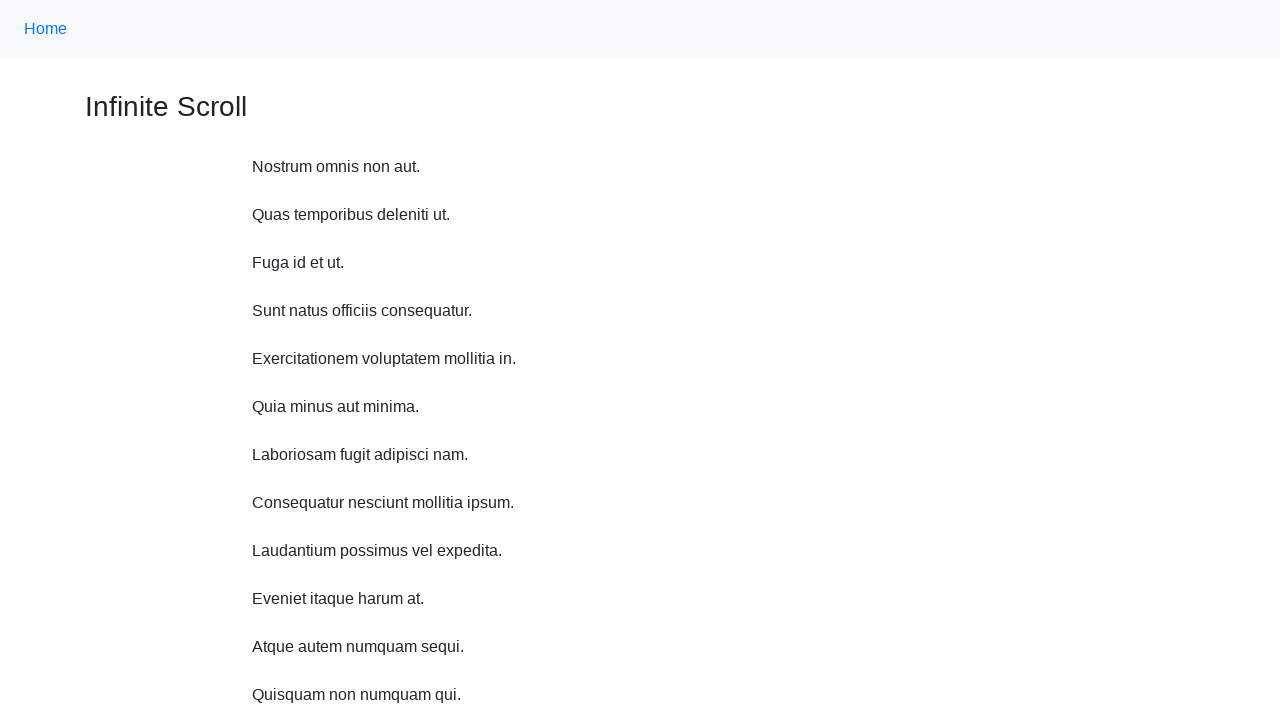

Scrolled up 750 pixels (scroll up iteration 4/10)
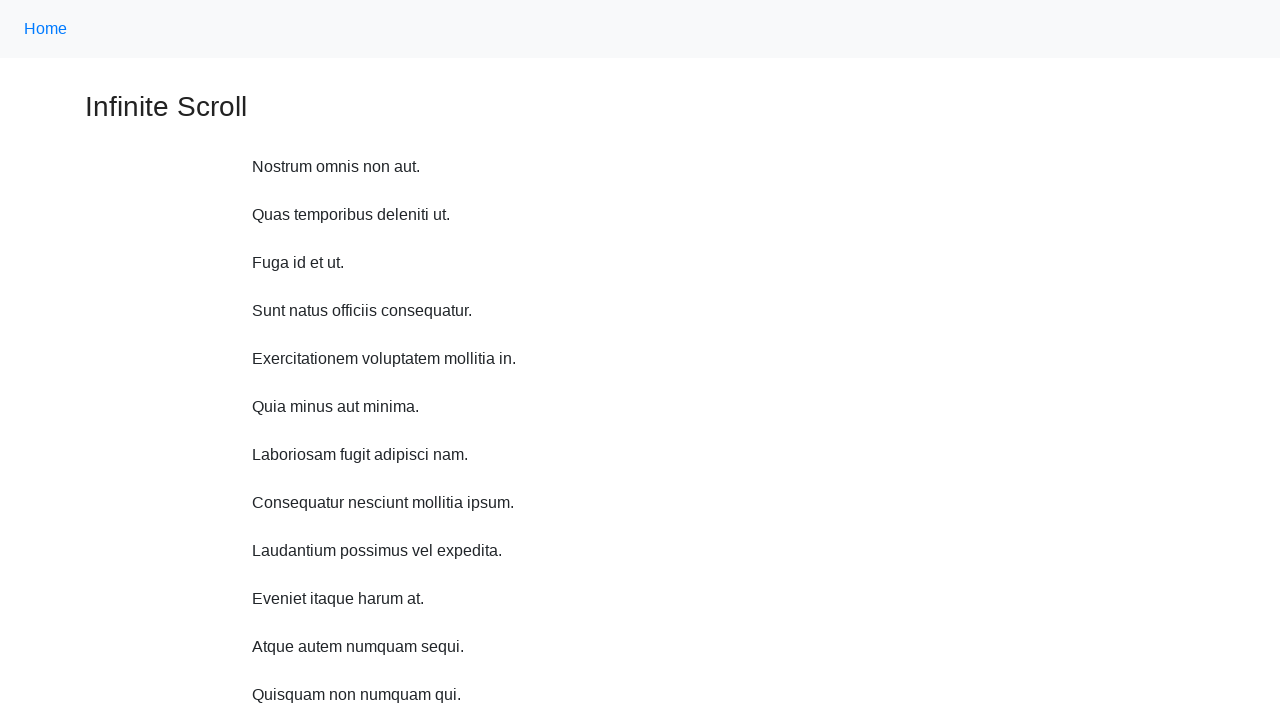

Waited 200ms for smooth scrolling (scroll up iteration 4/10)
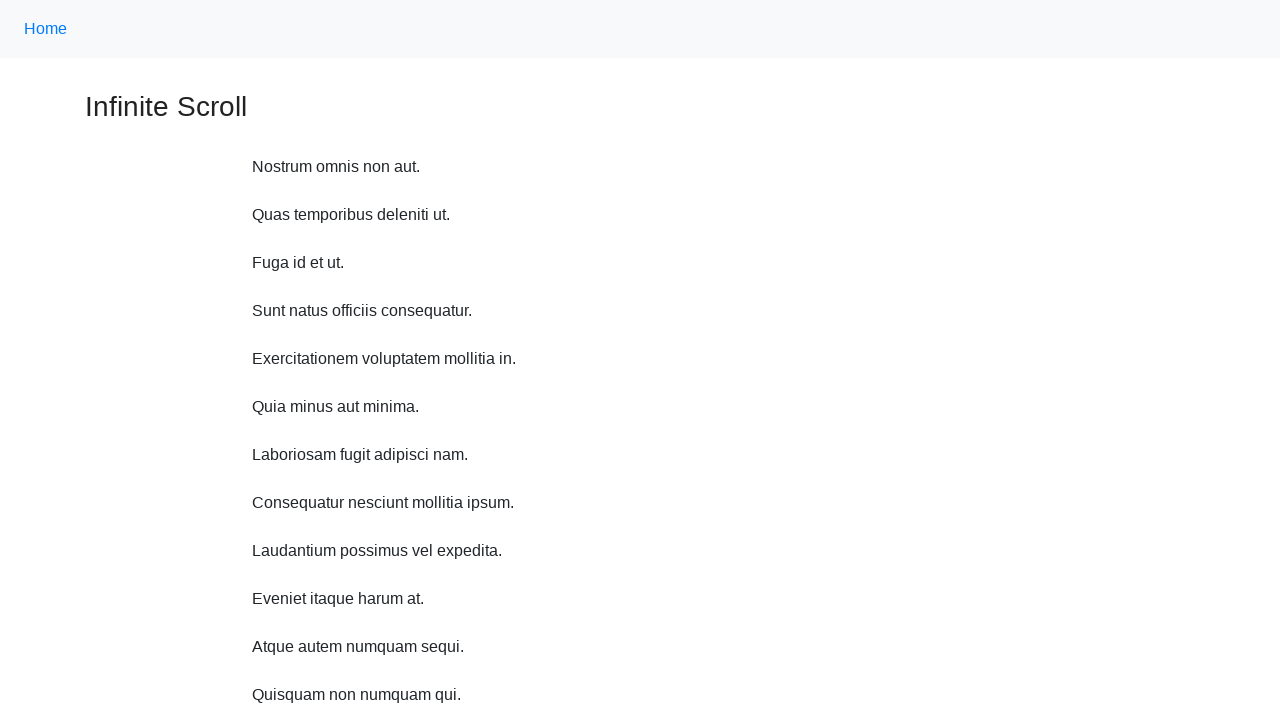

Scrolled up 750 pixels (scroll up iteration 5/10)
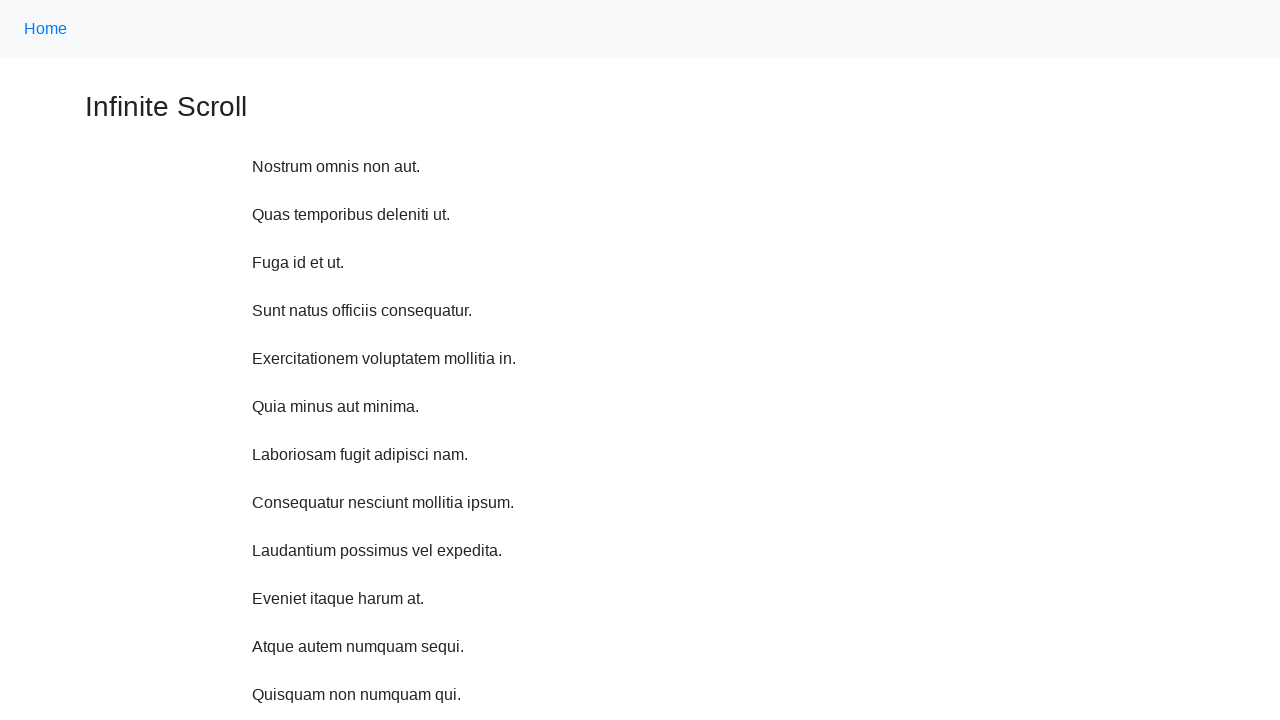

Waited 200ms for smooth scrolling (scroll up iteration 5/10)
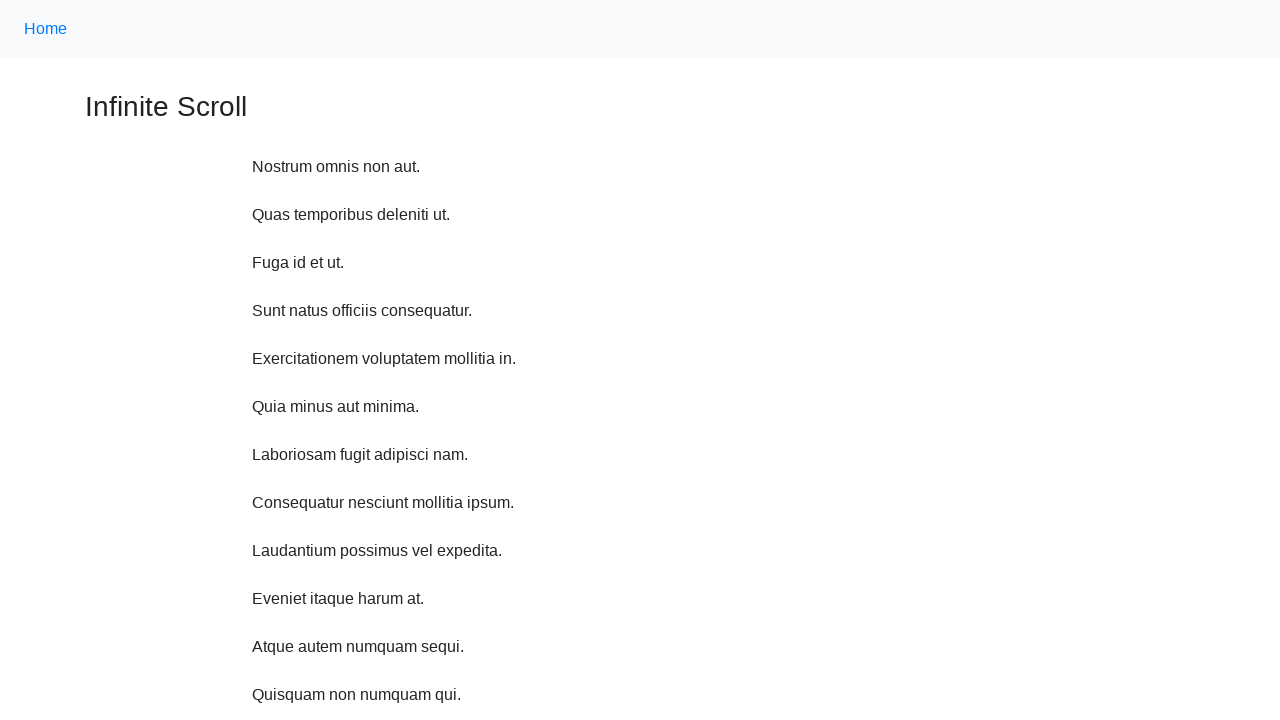

Scrolled up 750 pixels (scroll up iteration 6/10)
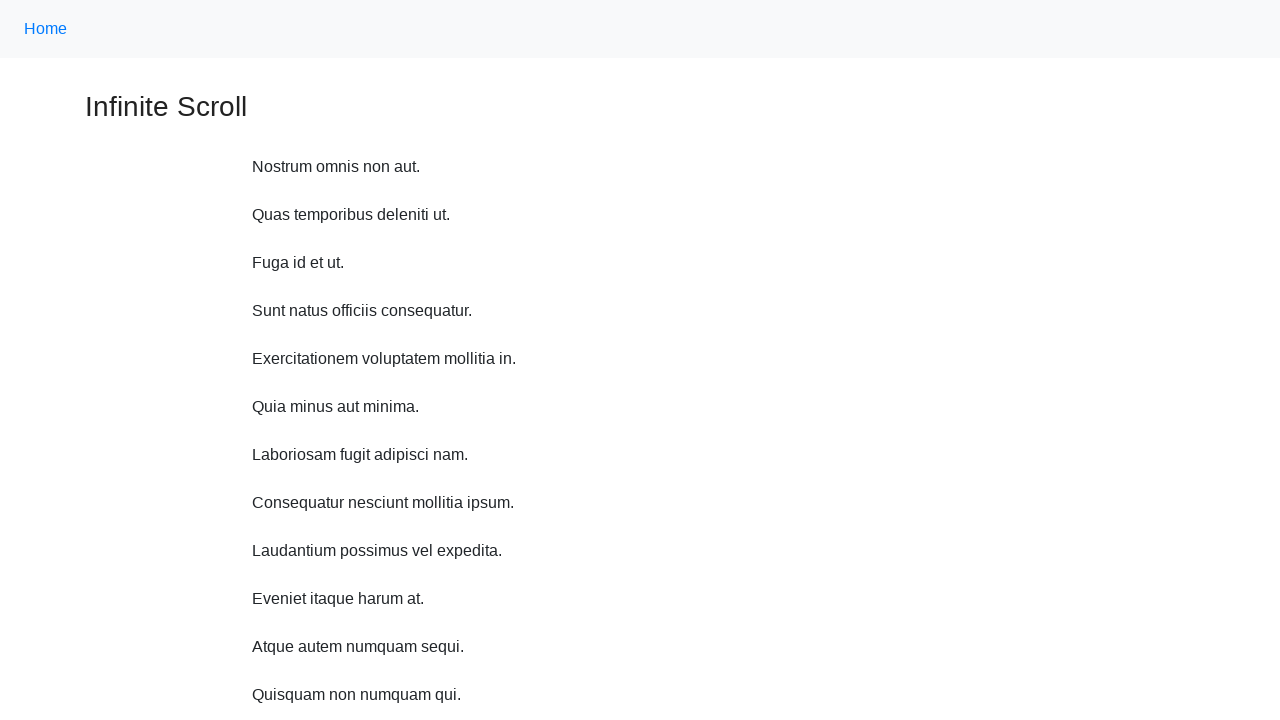

Waited 200ms for smooth scrolling (scroll up iteration 6/10)
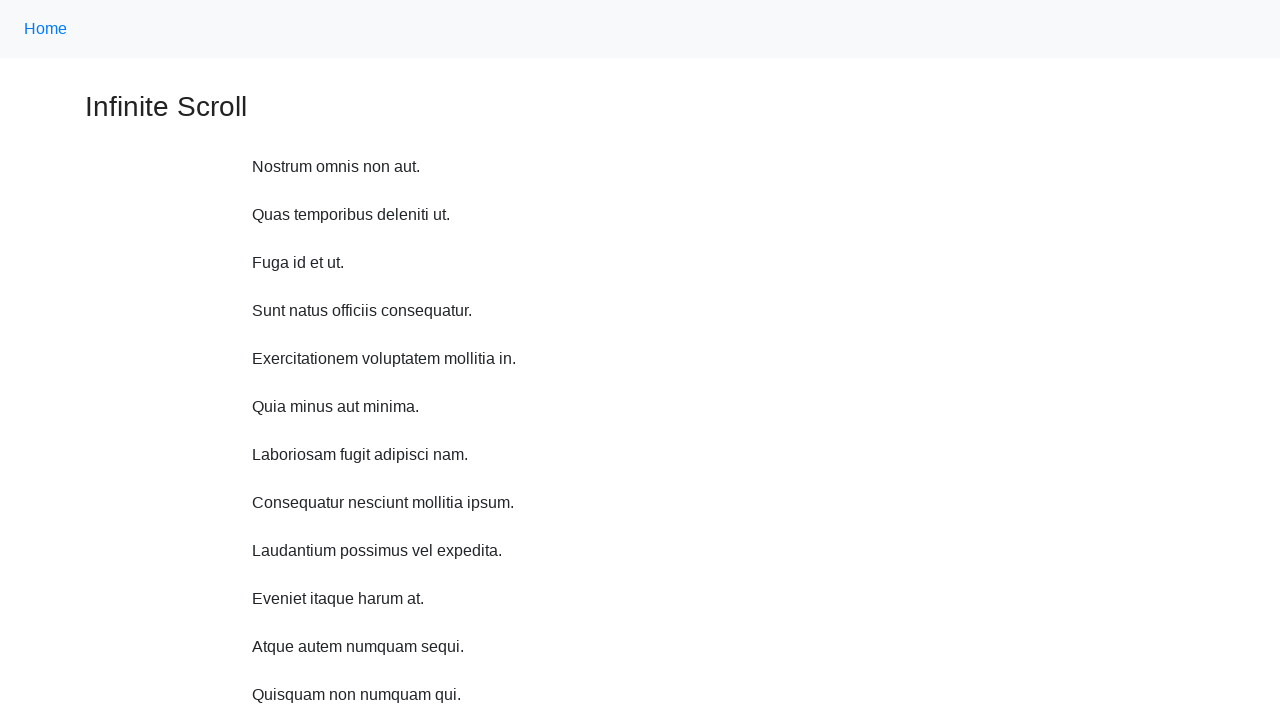

Scrolled up 750 pixels (scroll up iteration 7/10)
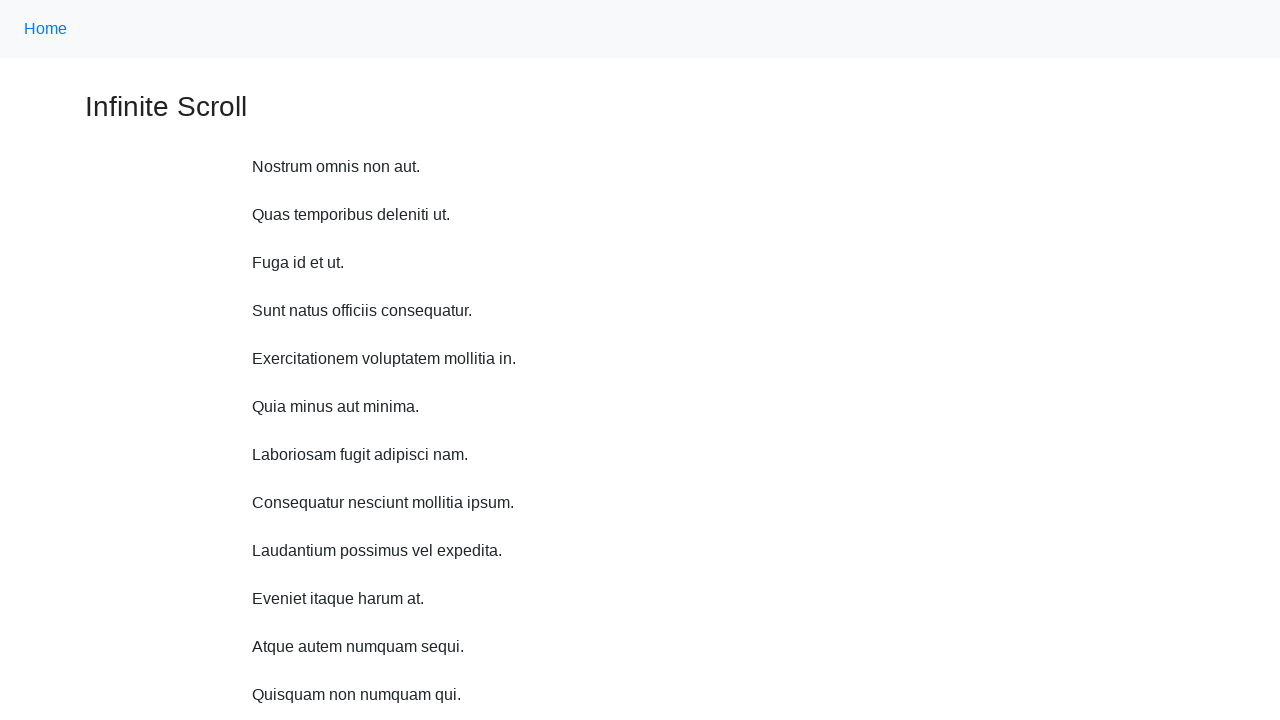

Waited 200ms for smooth scrolling (scroll up iteration 7/10)
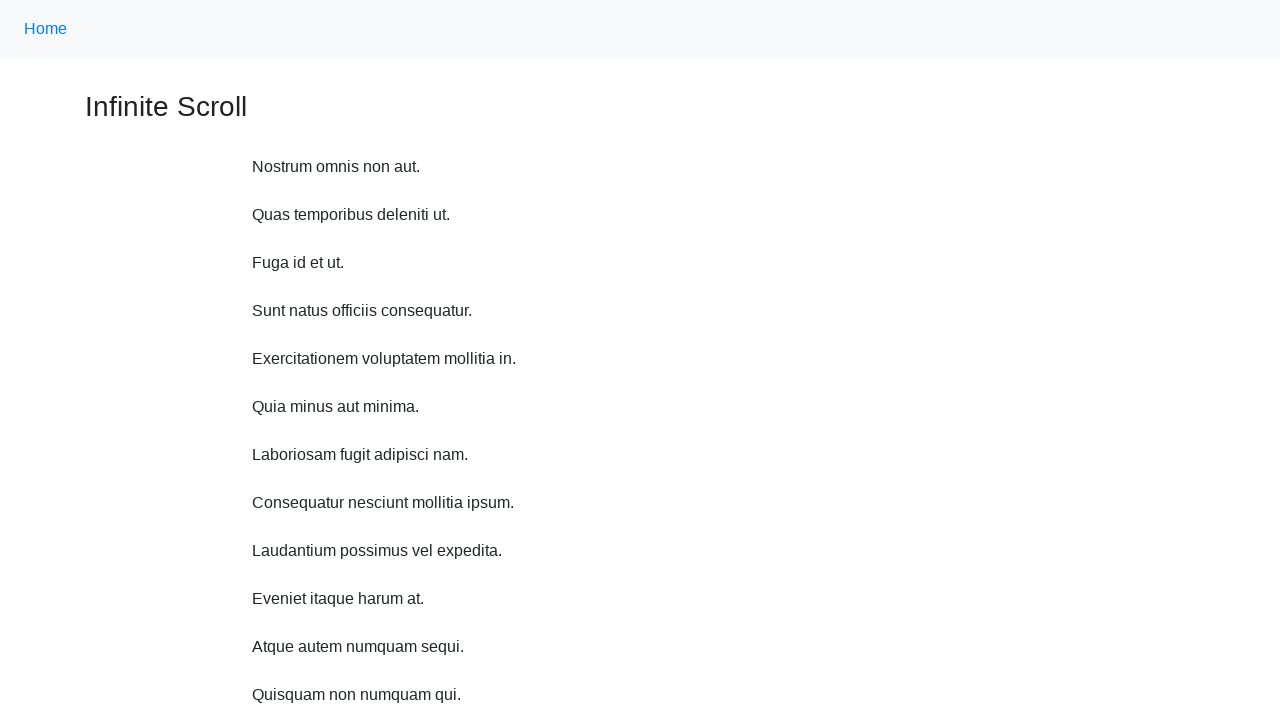

Scrolled up 750 pixels (scroll up iteration 8/10)
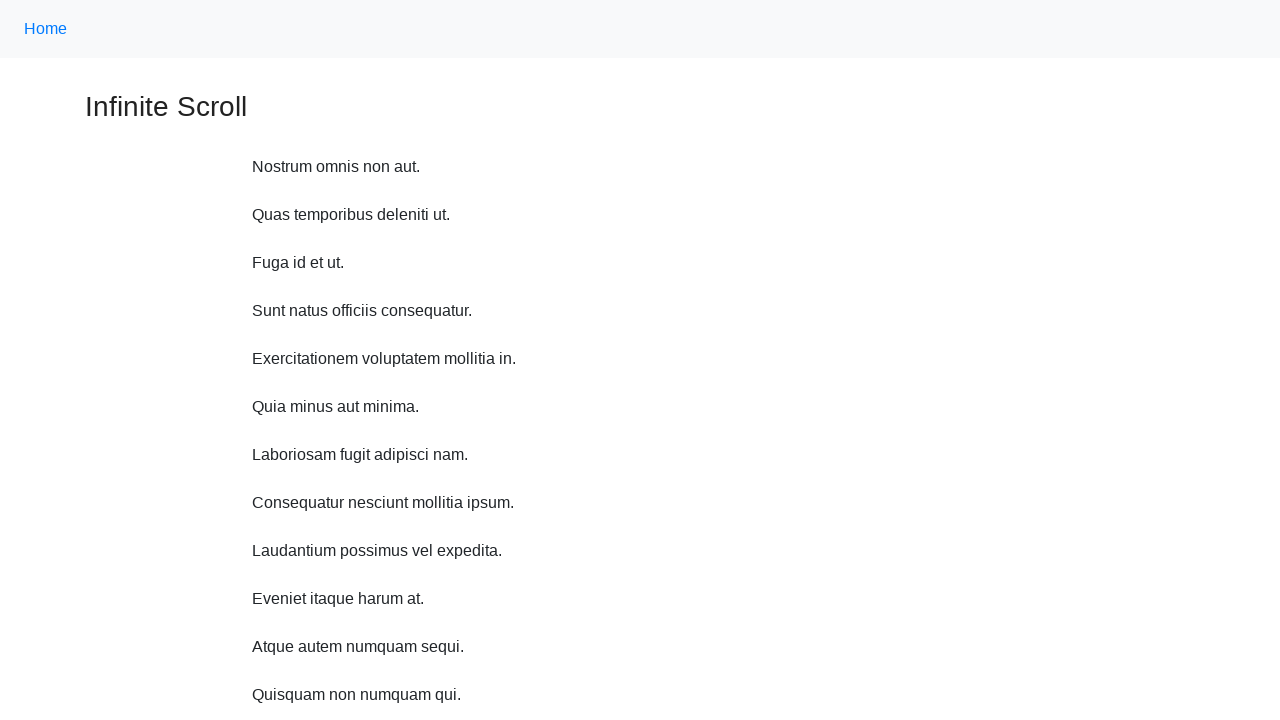

Waited 200ms for smooth scrolling (scroll up iteration 8/10)
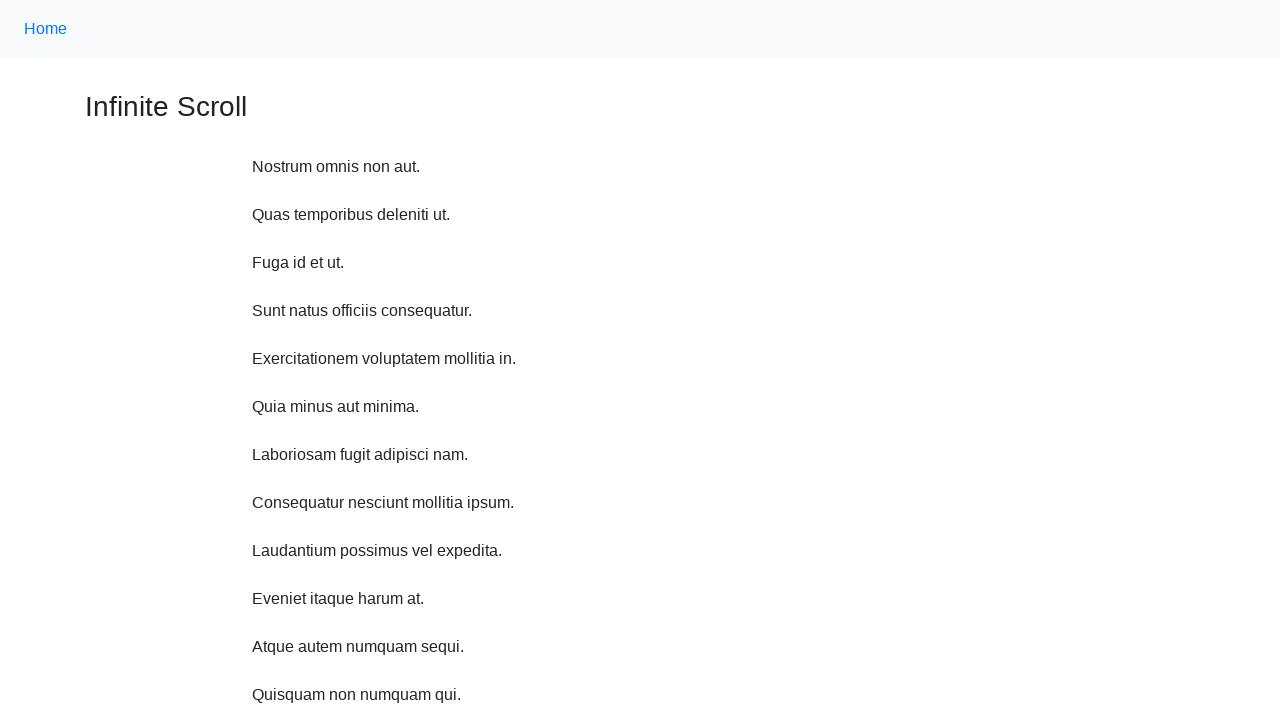

Scrolled up 750 pixels (scroll up iteration 9/10)
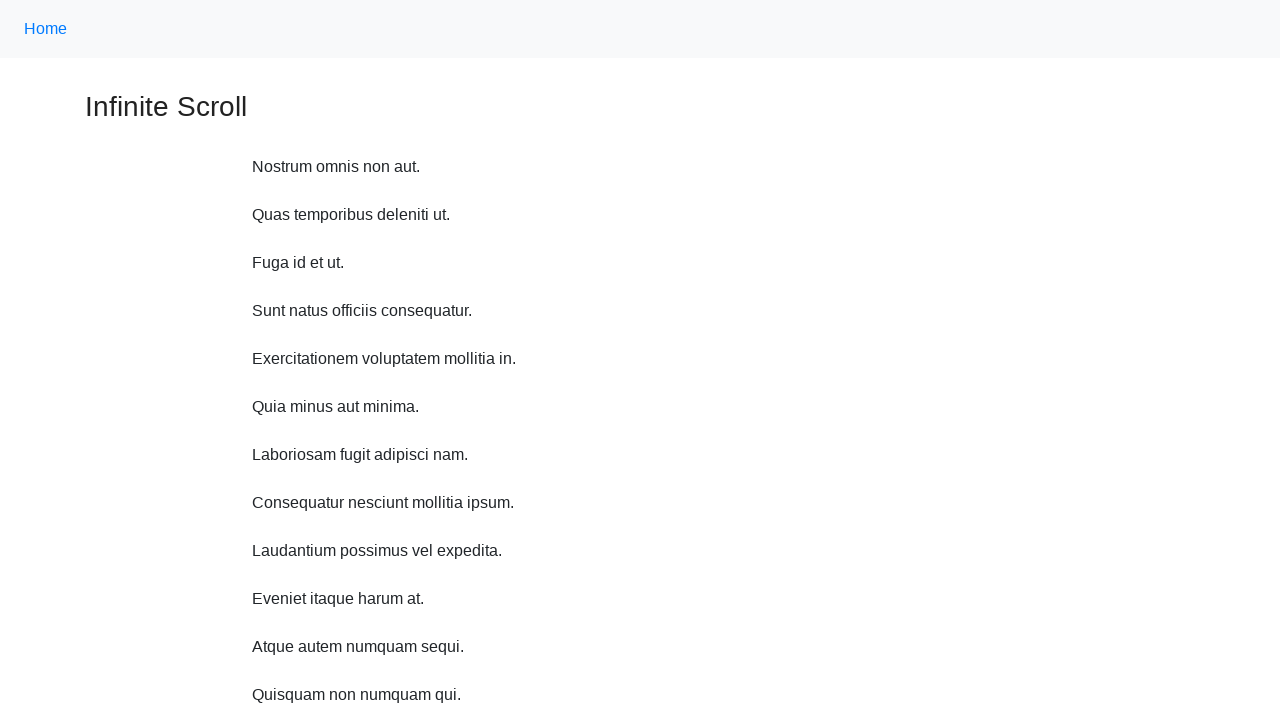

Waited 200ms for smooth scrolling (scroll up iteration 9/10)
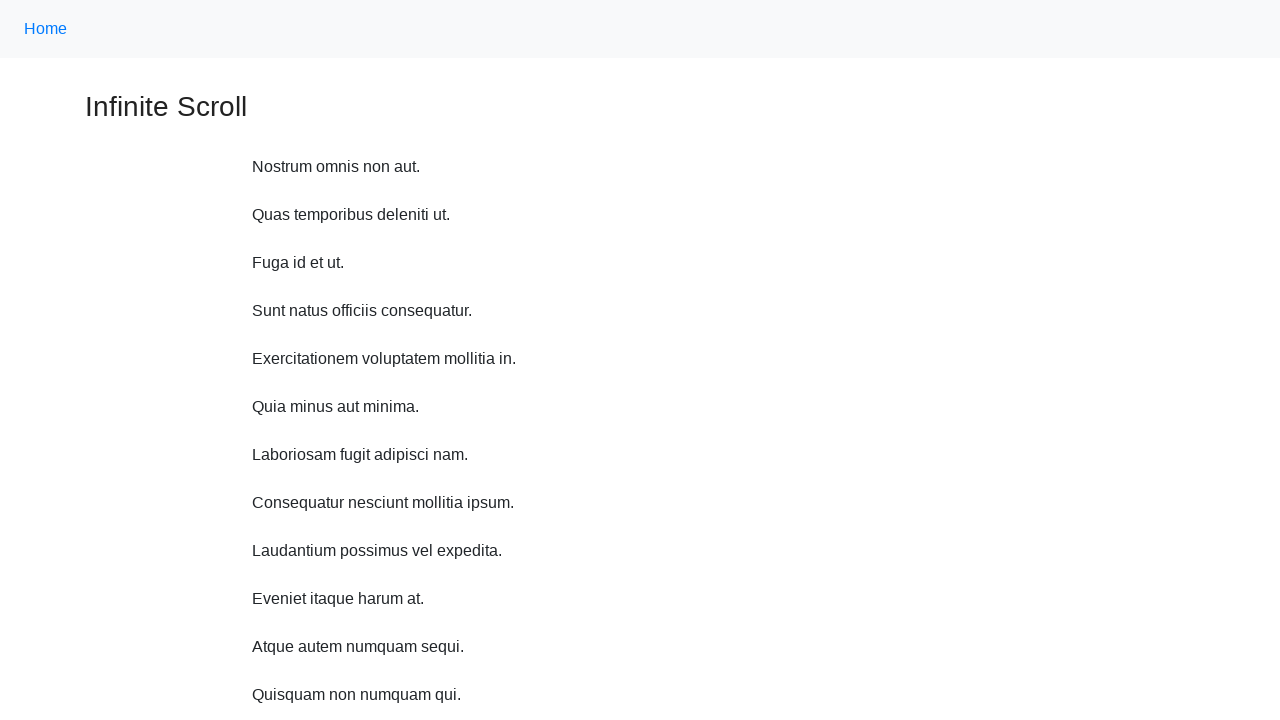

Scrolled up 750 pixels (scroll up iteration 10/10)
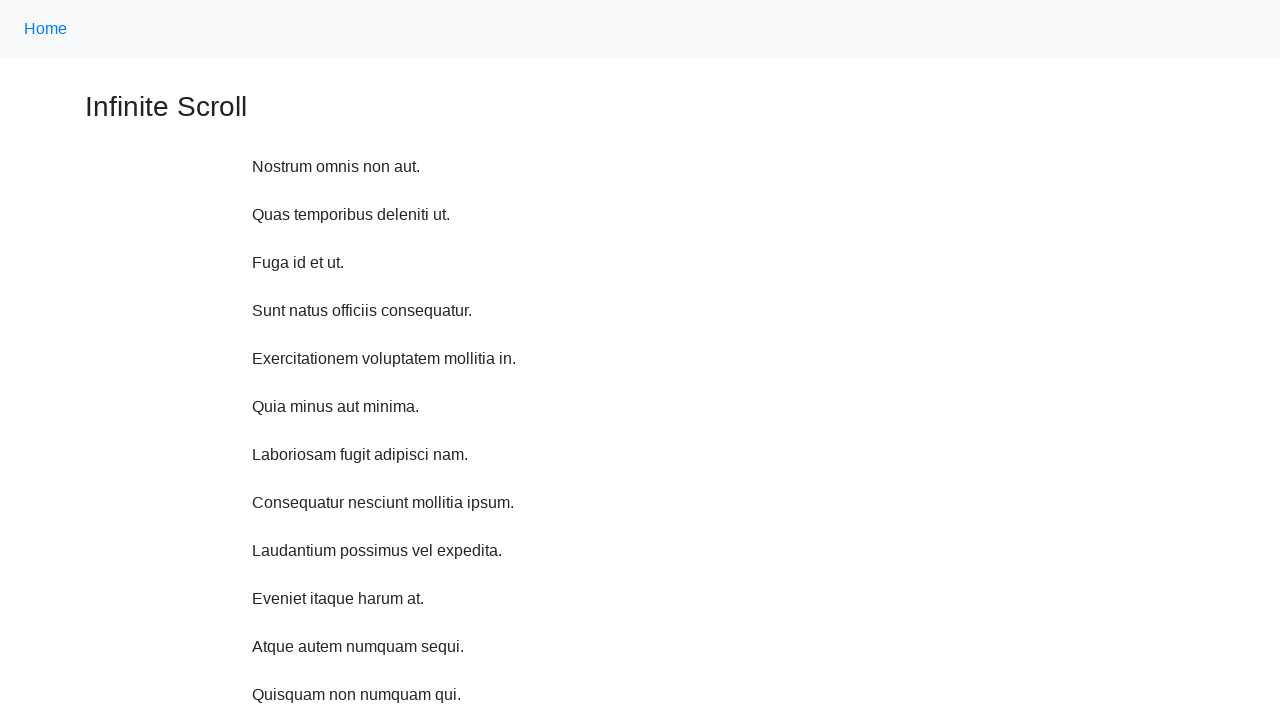

Waited 200ms for smooth scrolling (scroll up iteration 10/10)
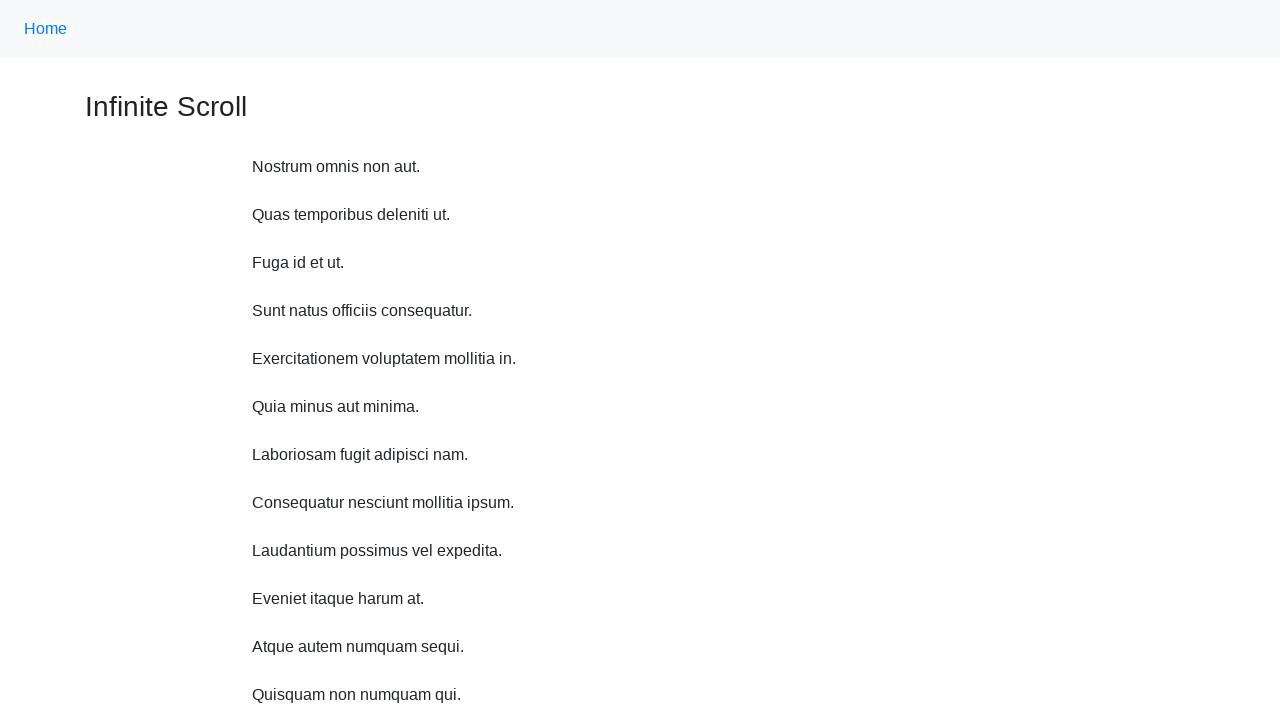

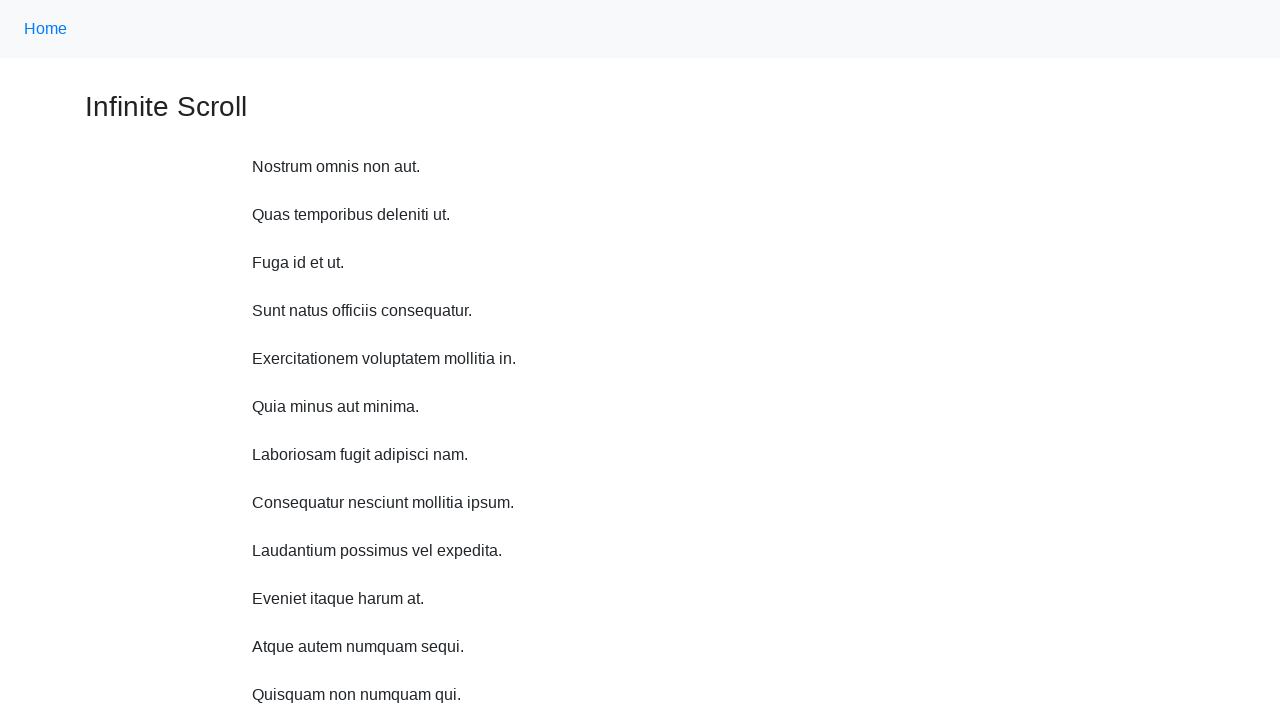